Tests a web-based painting application by selecting the brush tool and drawing shapes using mouse movements and click-and-hold actions

Starting URL: https://www.youidraw.com/apps/painter/

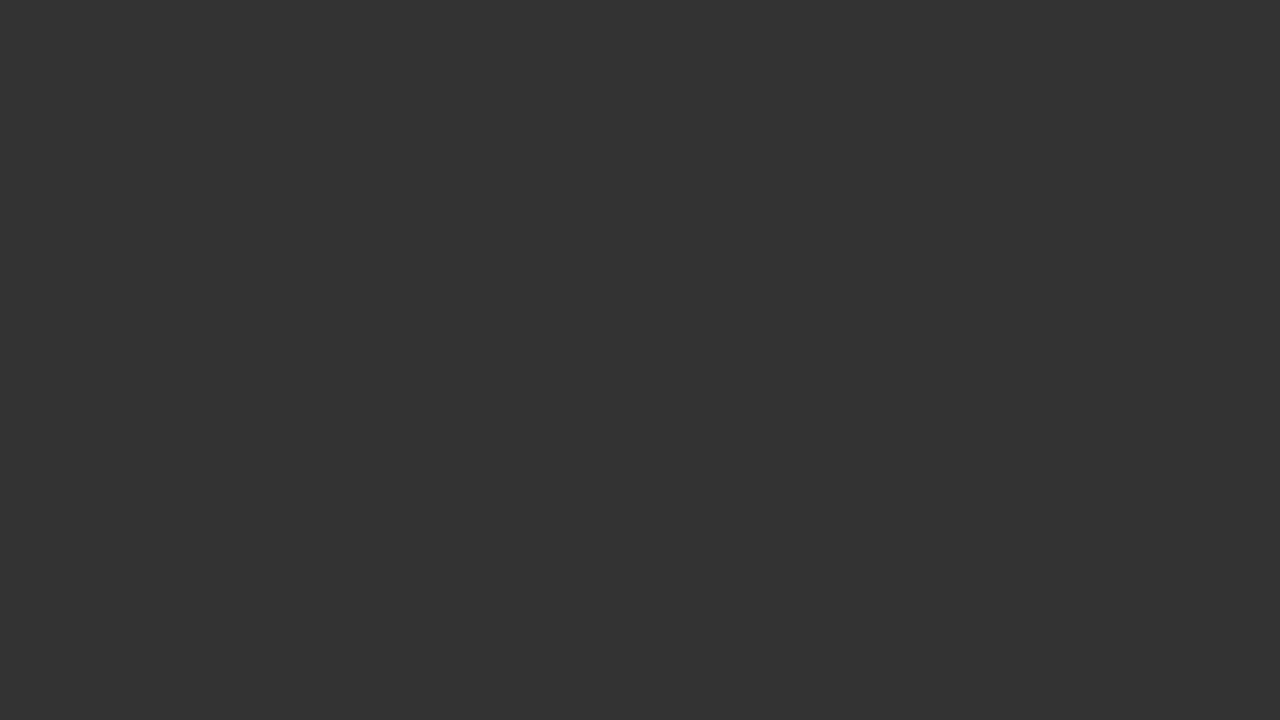

Waited 2 seconds for painting app to load
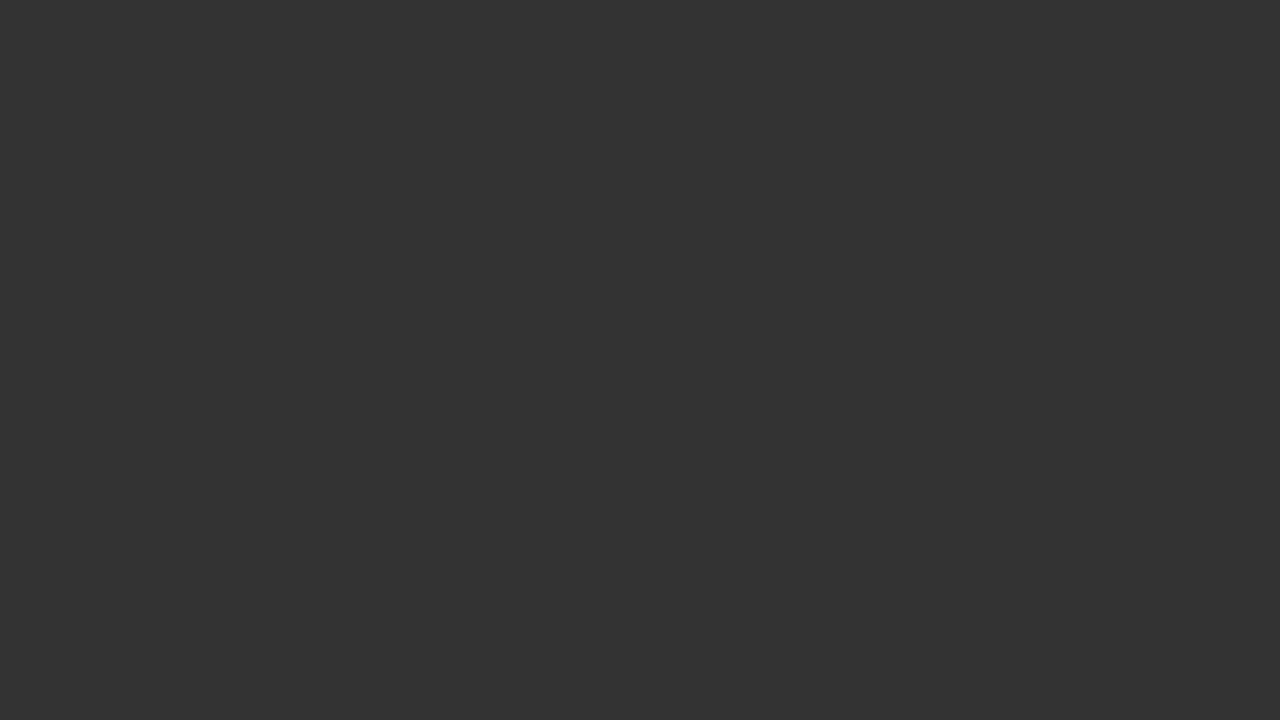

Clicked the brush tool at (20, 360) on //*[@id="brush"]
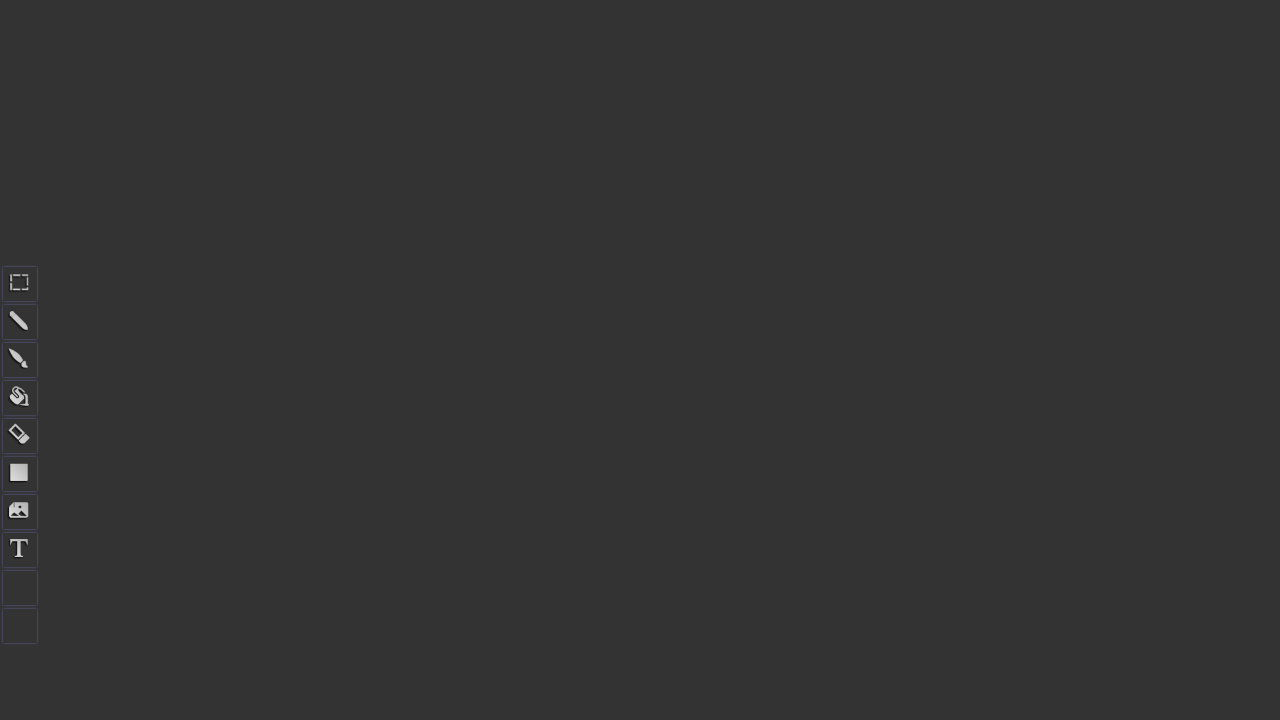

Moved mouse to starting position for first shape at (512, 337)
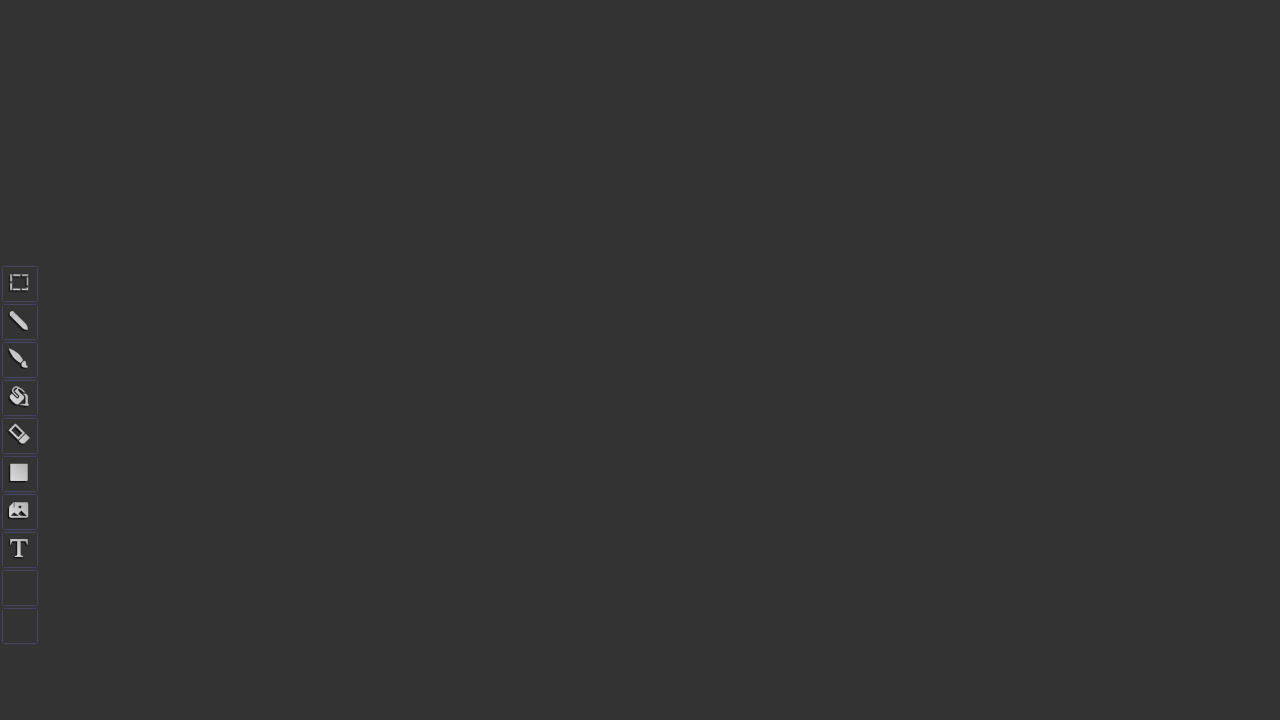

Pressed mouse button down at (512, 337)
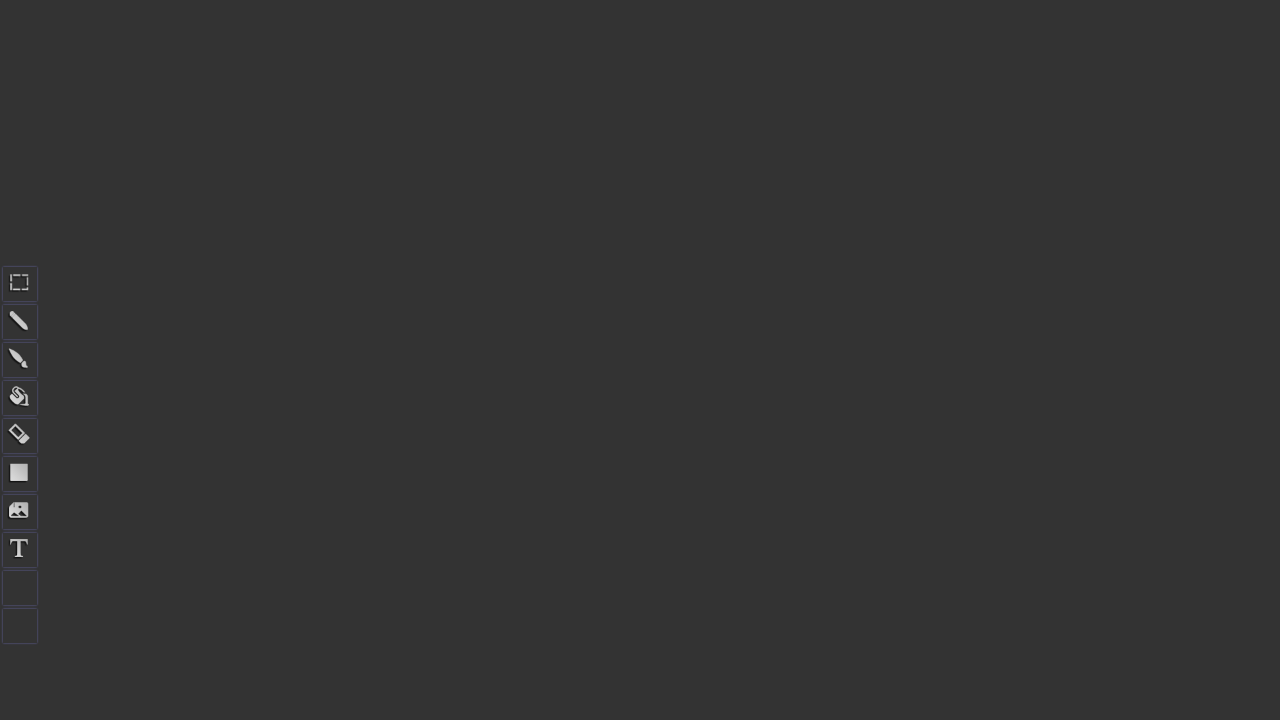

Drew downward line at (512, 422)
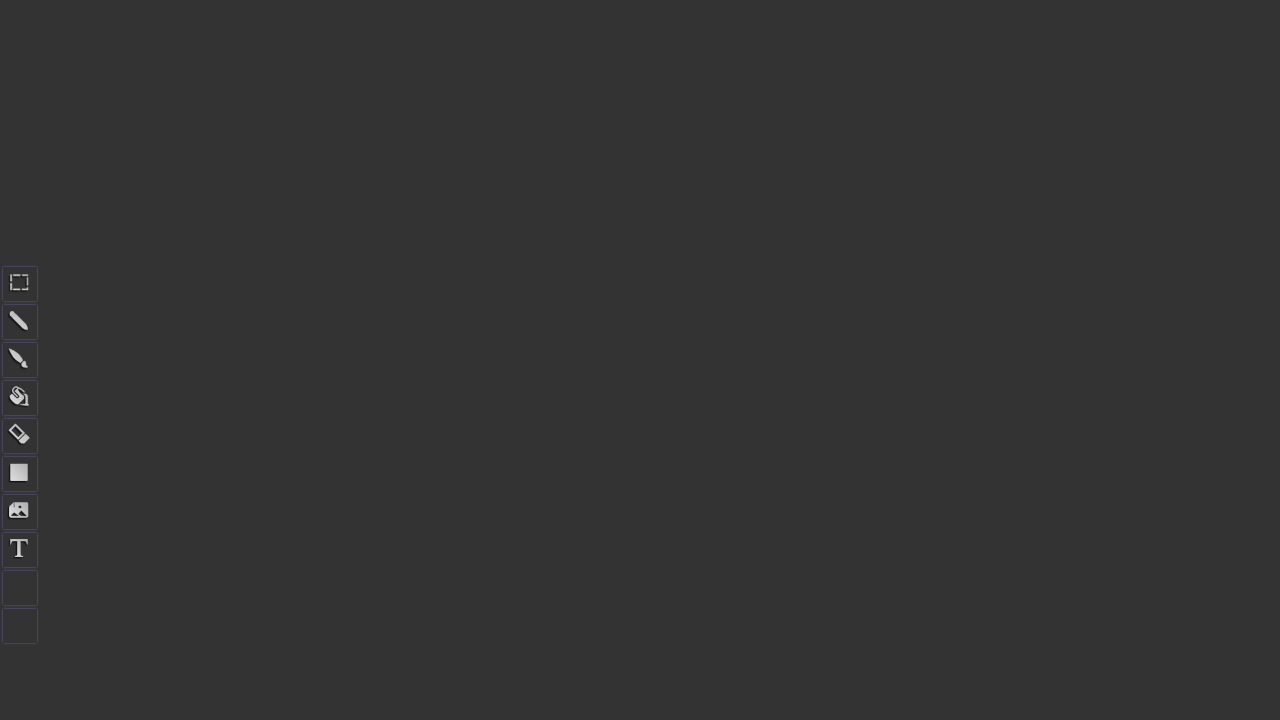

Drew diagonal line up-right at (612, 397)
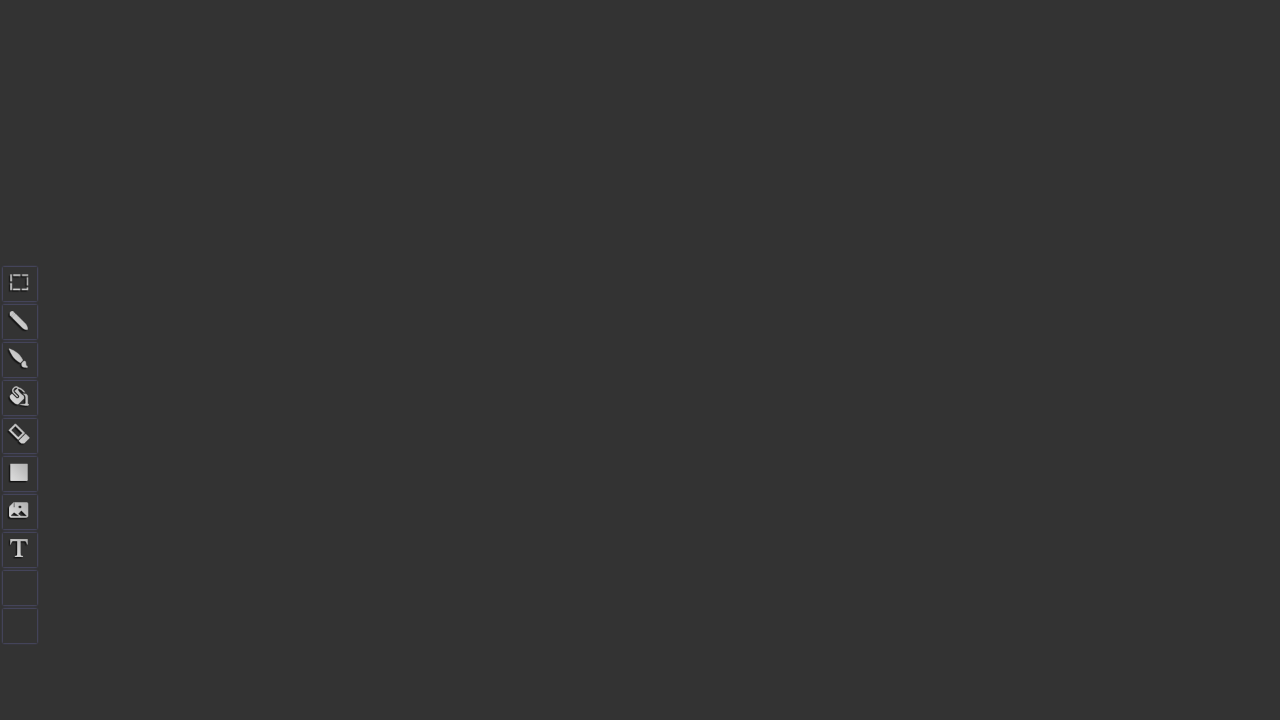

Drew diagonal line down-left at (512, 422)
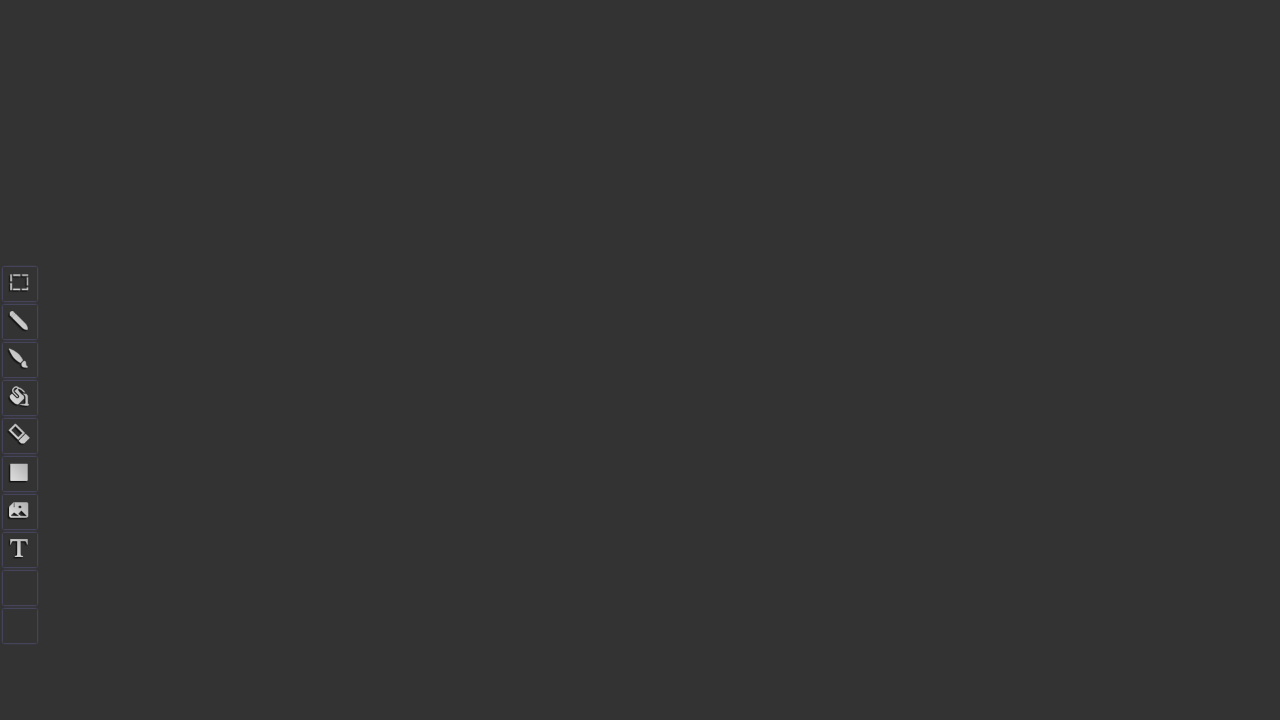

Drew downward line to complete first shape at (512, 507)
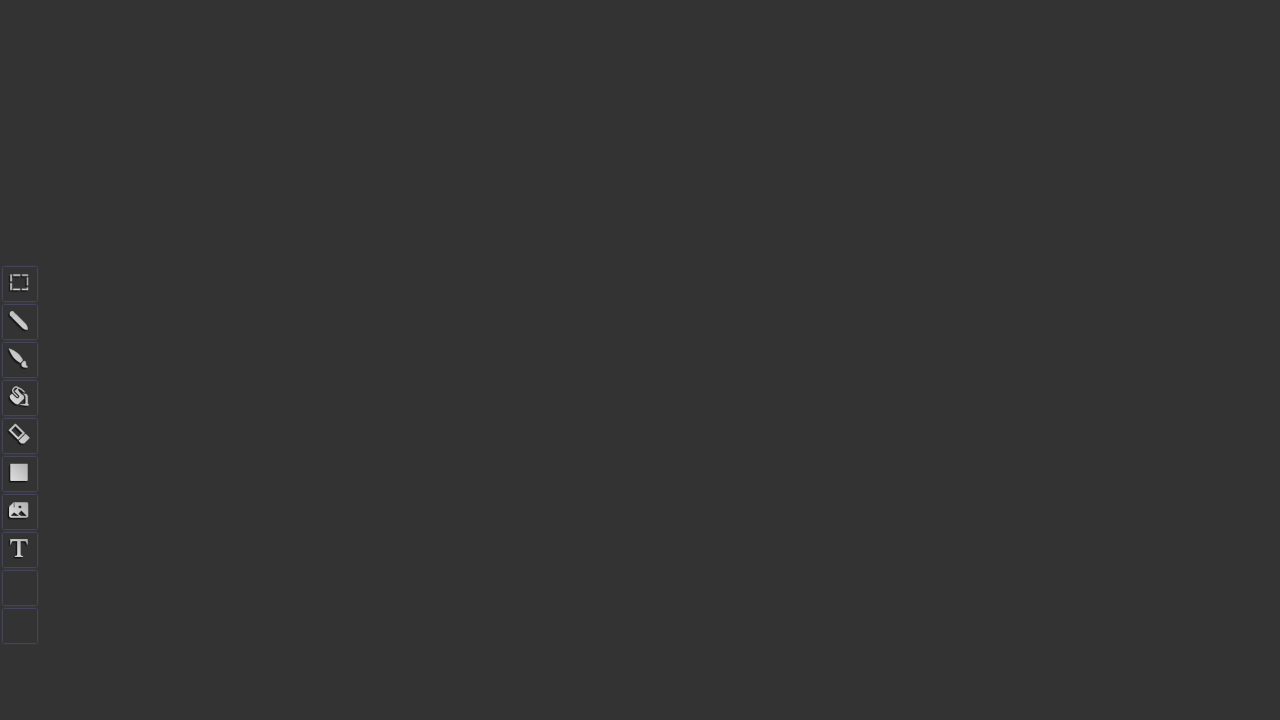

Drew final diagonal line for first shape at (612, 482)
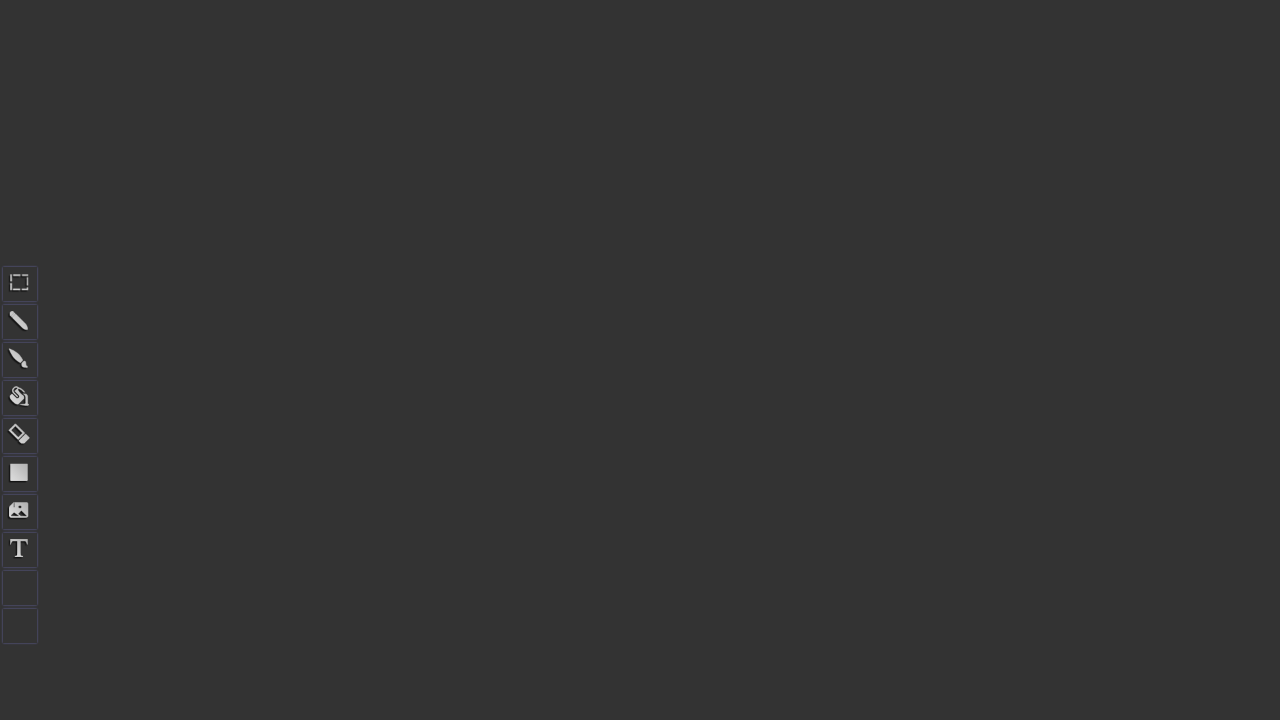

Released mouse button after drawing first shape (N) at (612, 482)
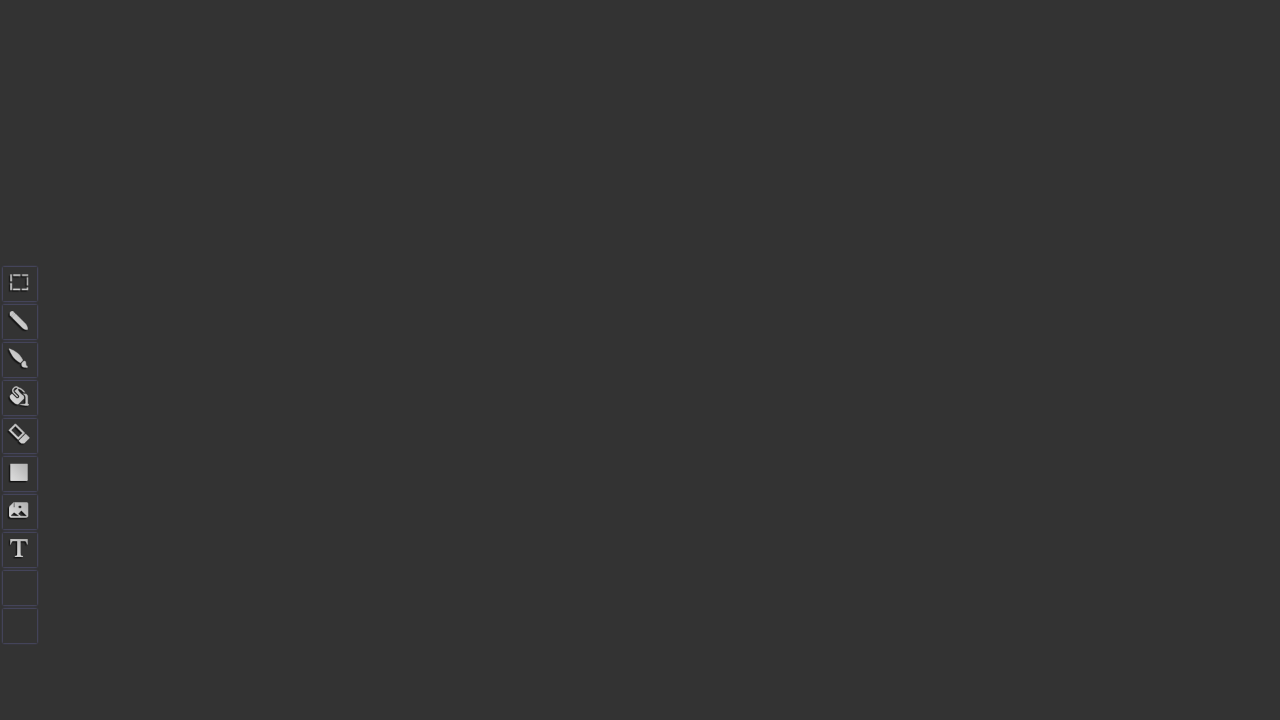

Moved mouse to starting position for second shape at (662, 337)
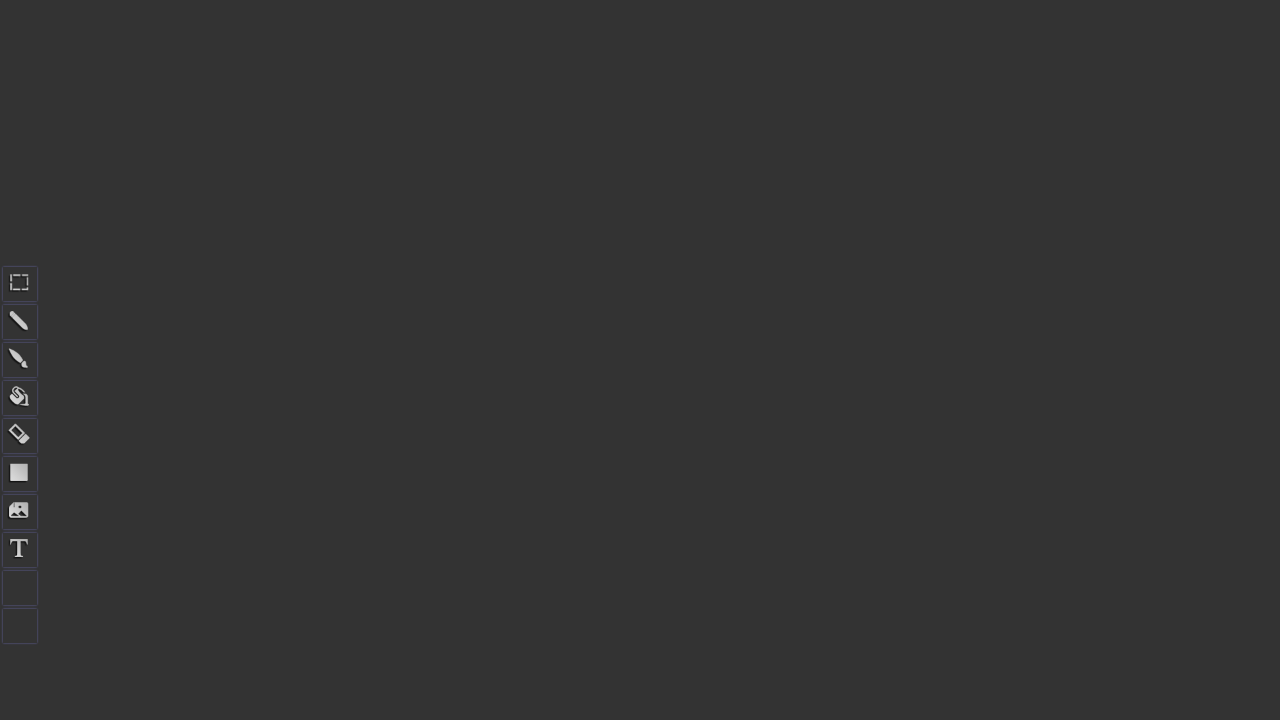

Pressed mouse button down at (662, 337)
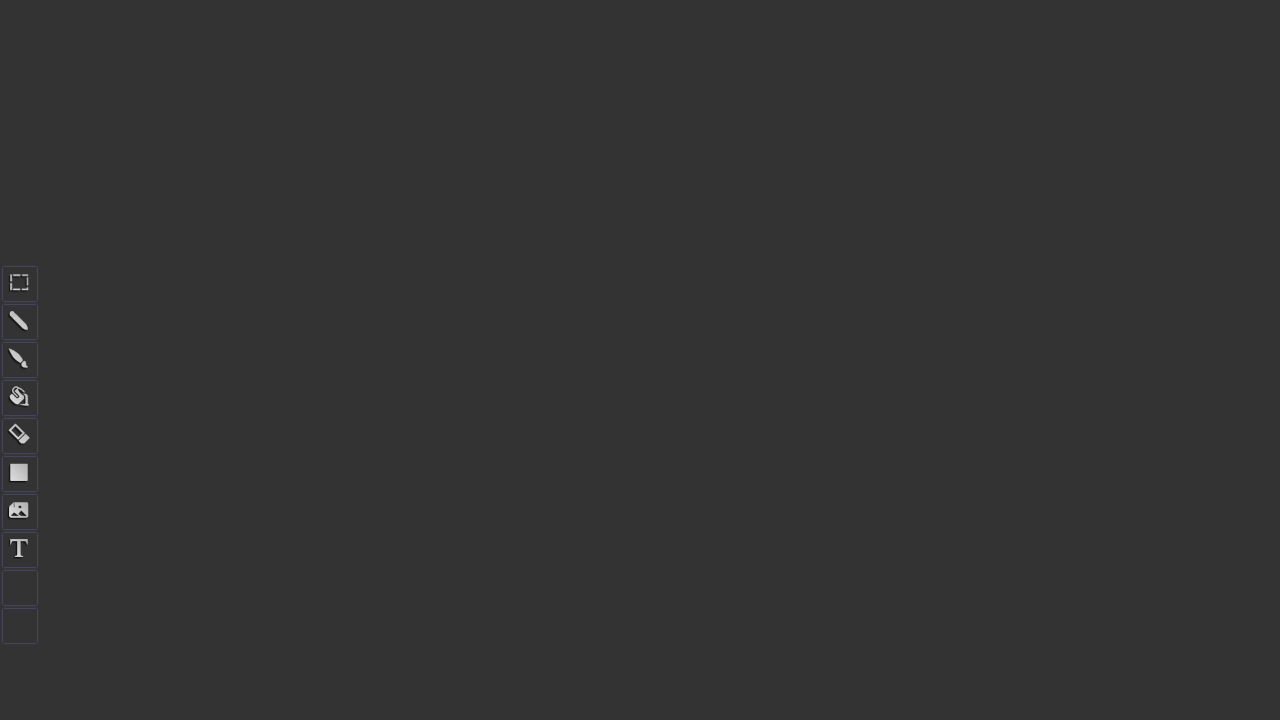

Drew vertical line down at (662, 507)
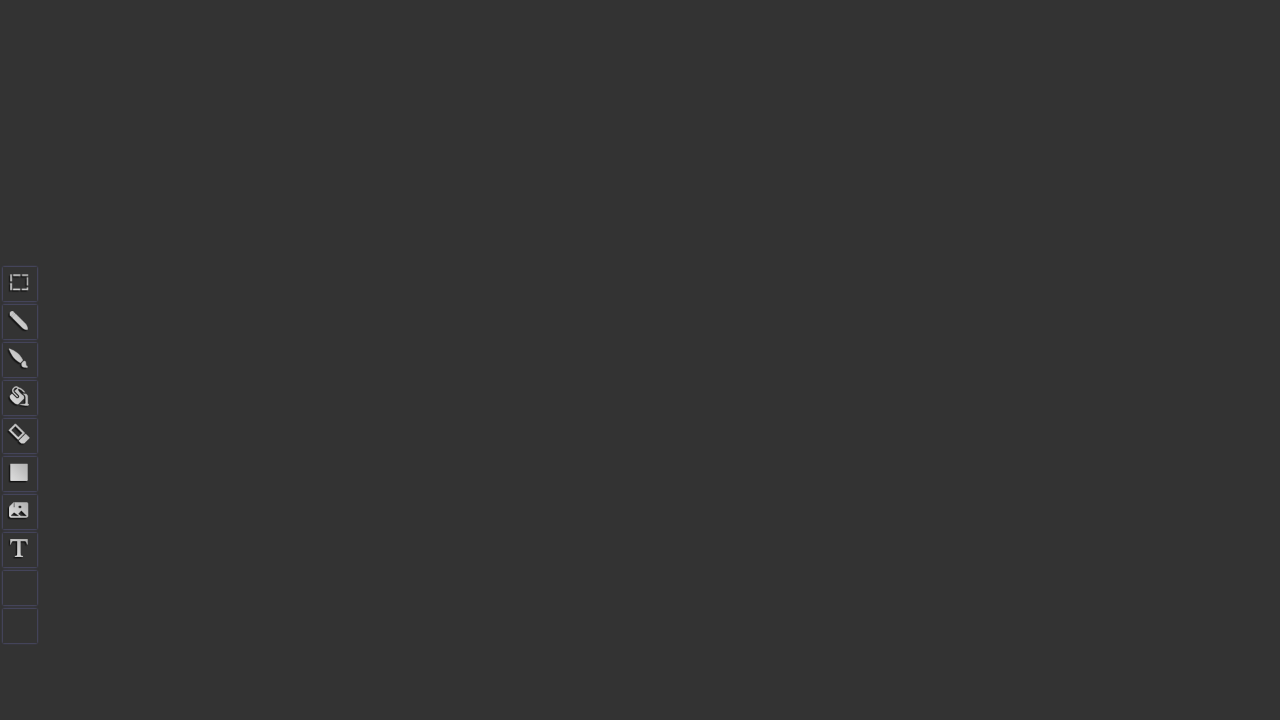

Released mouse button at (662, 507)
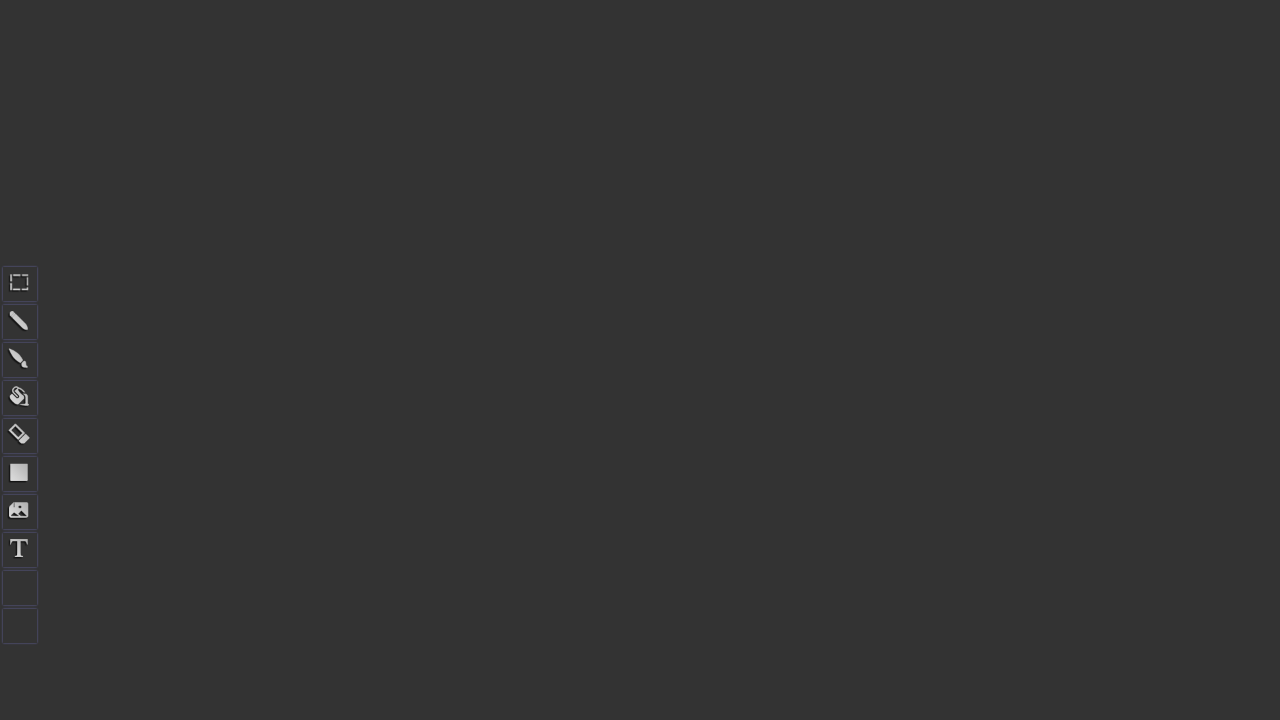

Moved mouse to middle position at (662, 422)
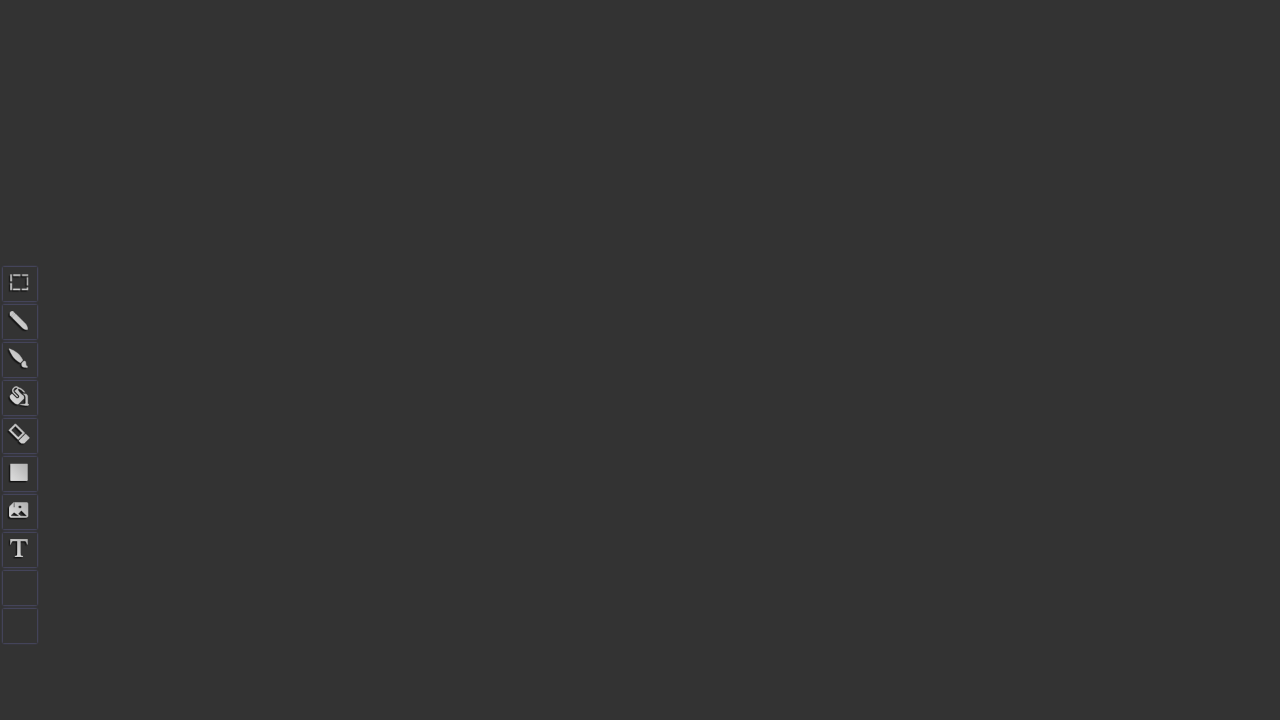

Pressed mouse button down at (662, 422)
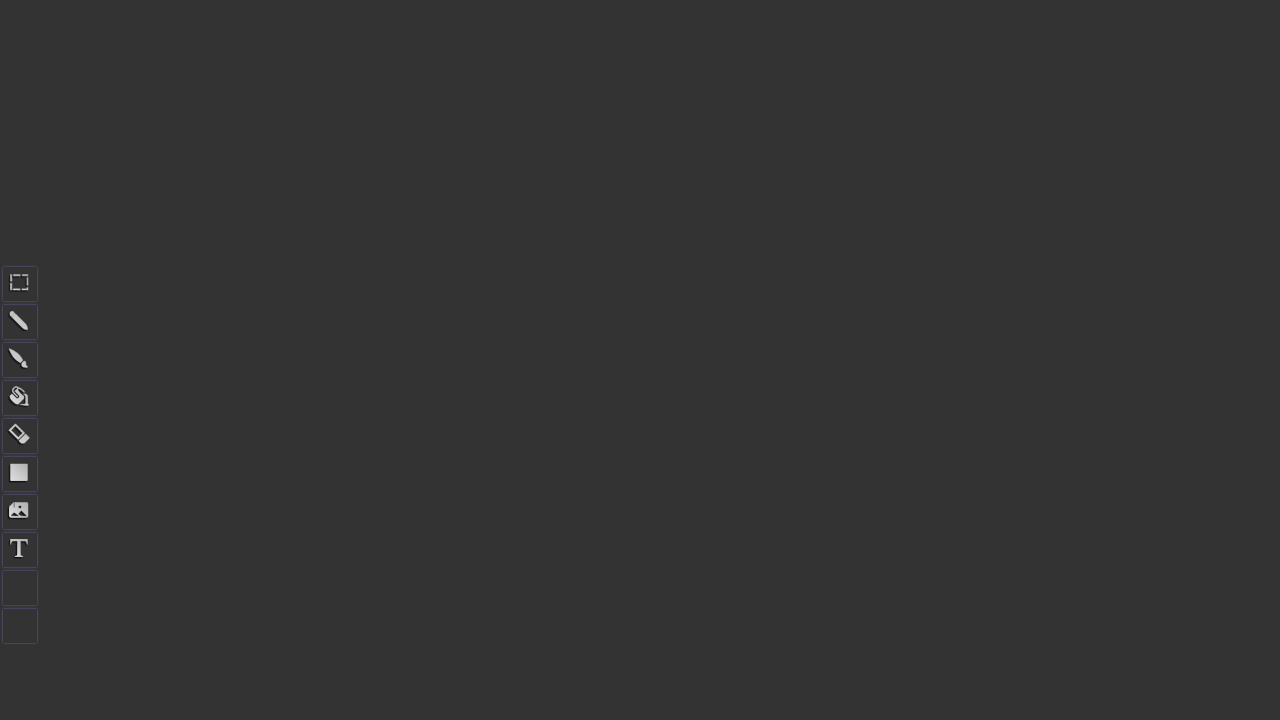

Drew diagonal line at (762, 372)
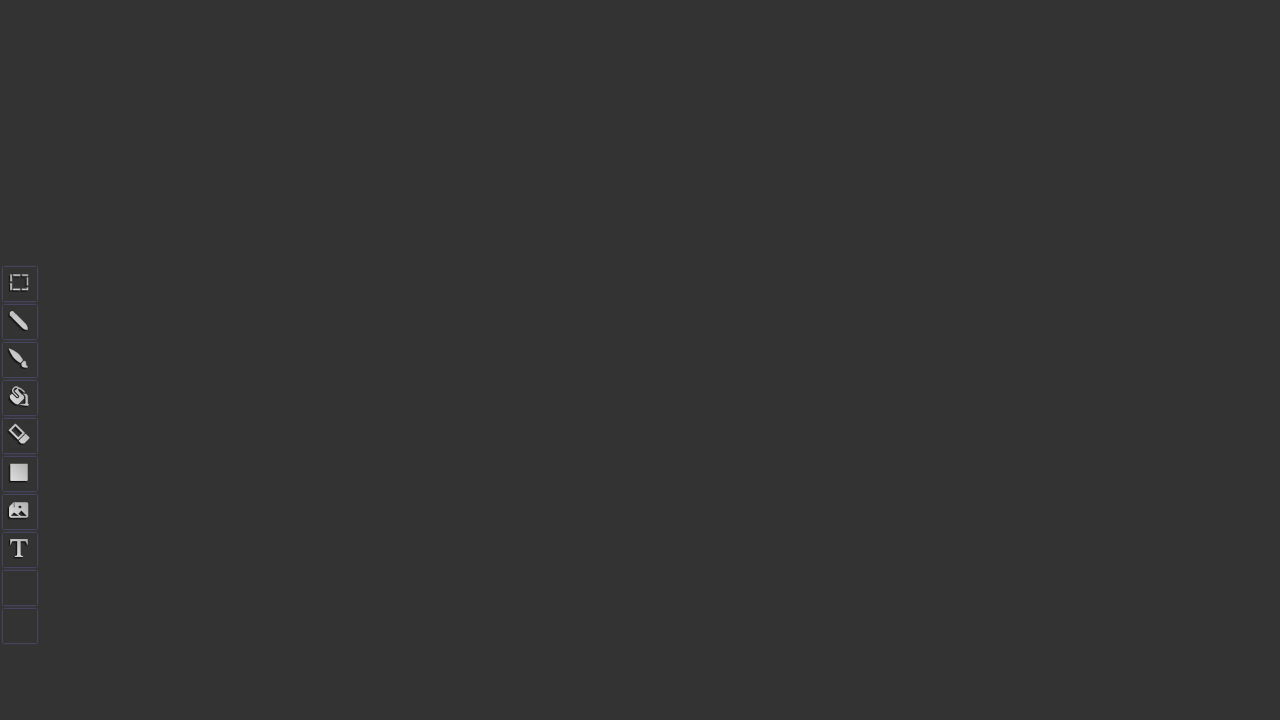

Released mouse button at (762, 372)
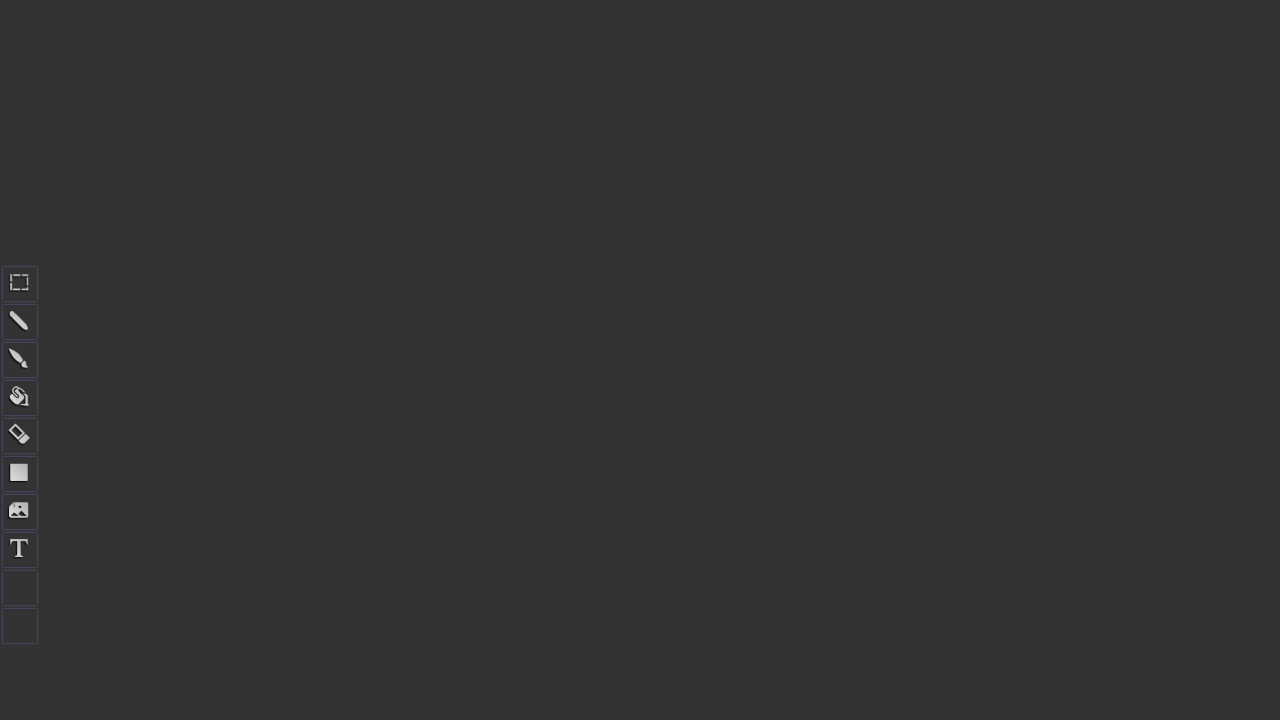

Moved mouse back to middle position at (662, 422)
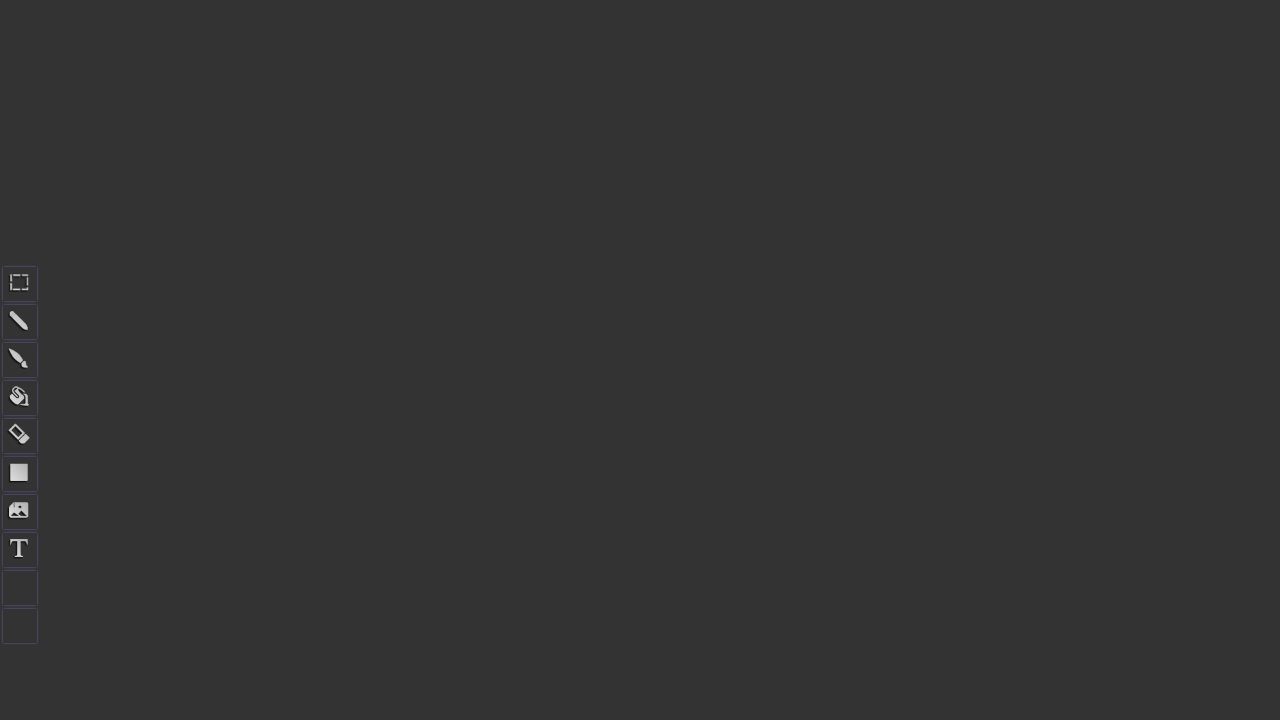

Pressed mouse button down at (662, 422)
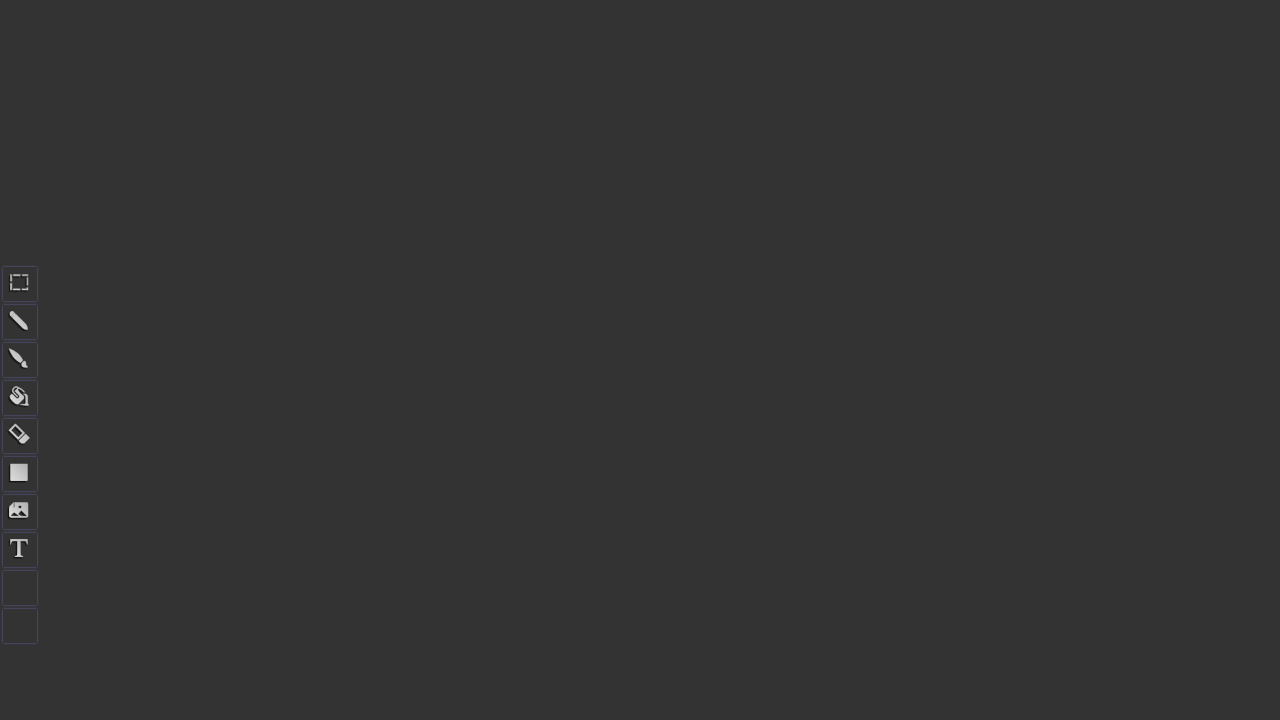

Drew another diagonal line at (762, 472)
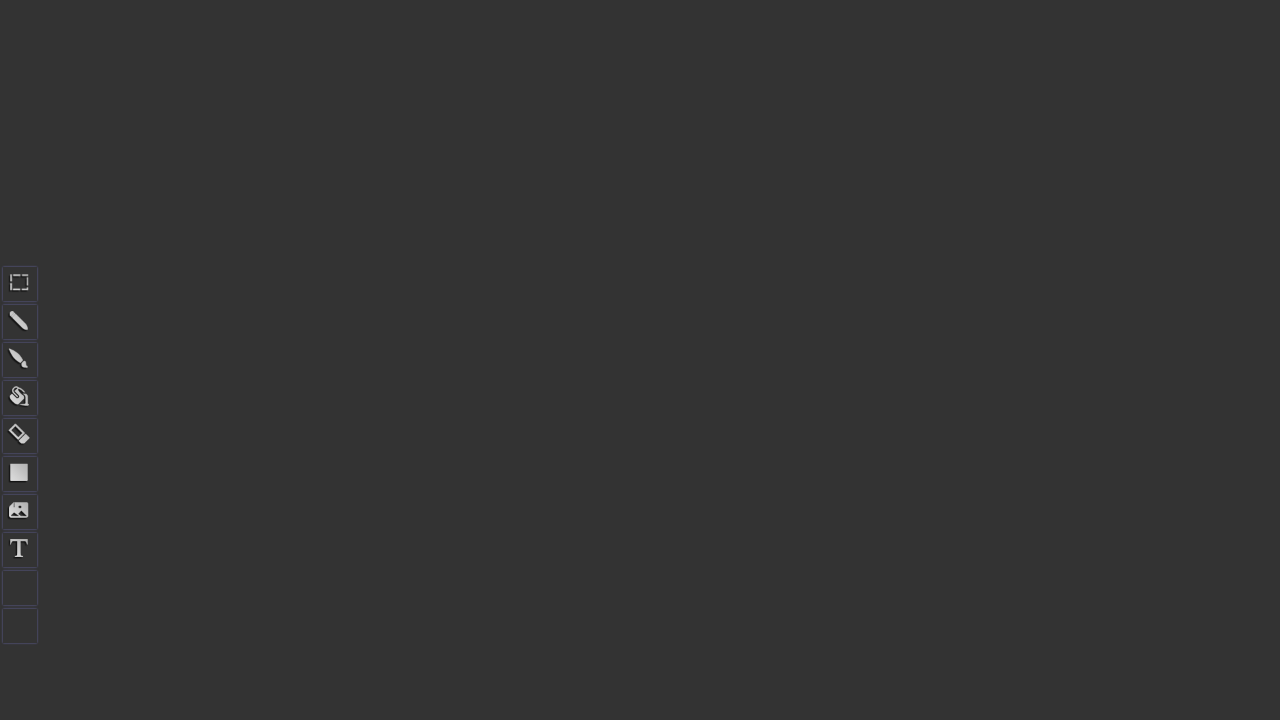

Released mouse button after drawing second shape (I) at (762, 472)
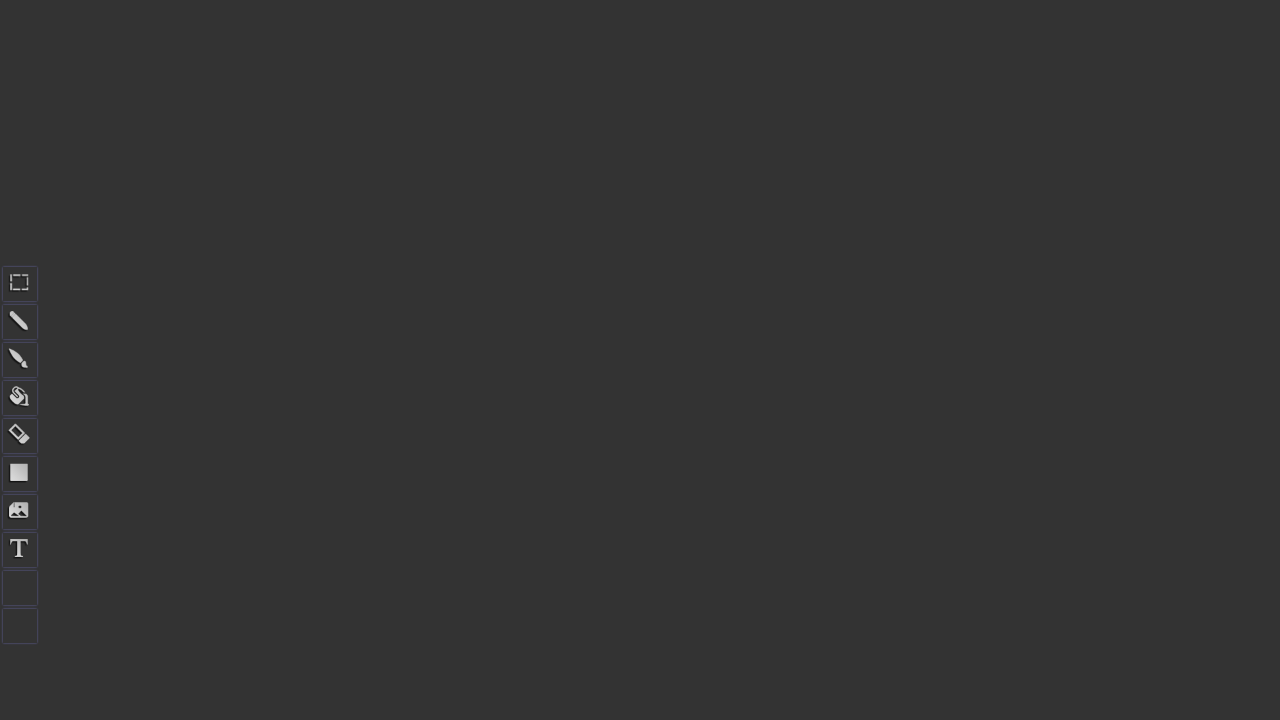

Moved mouse to starting position for third shape at (812, 337)
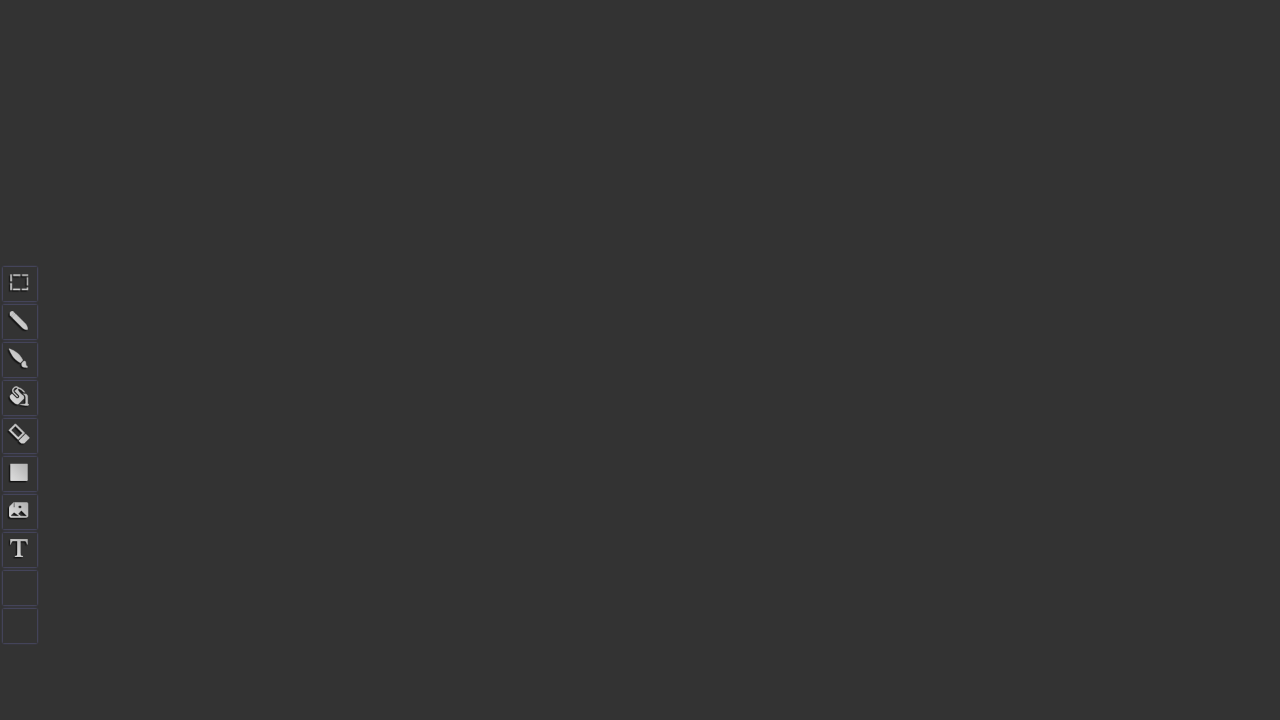

Pressed mouse button down at (812, 337)
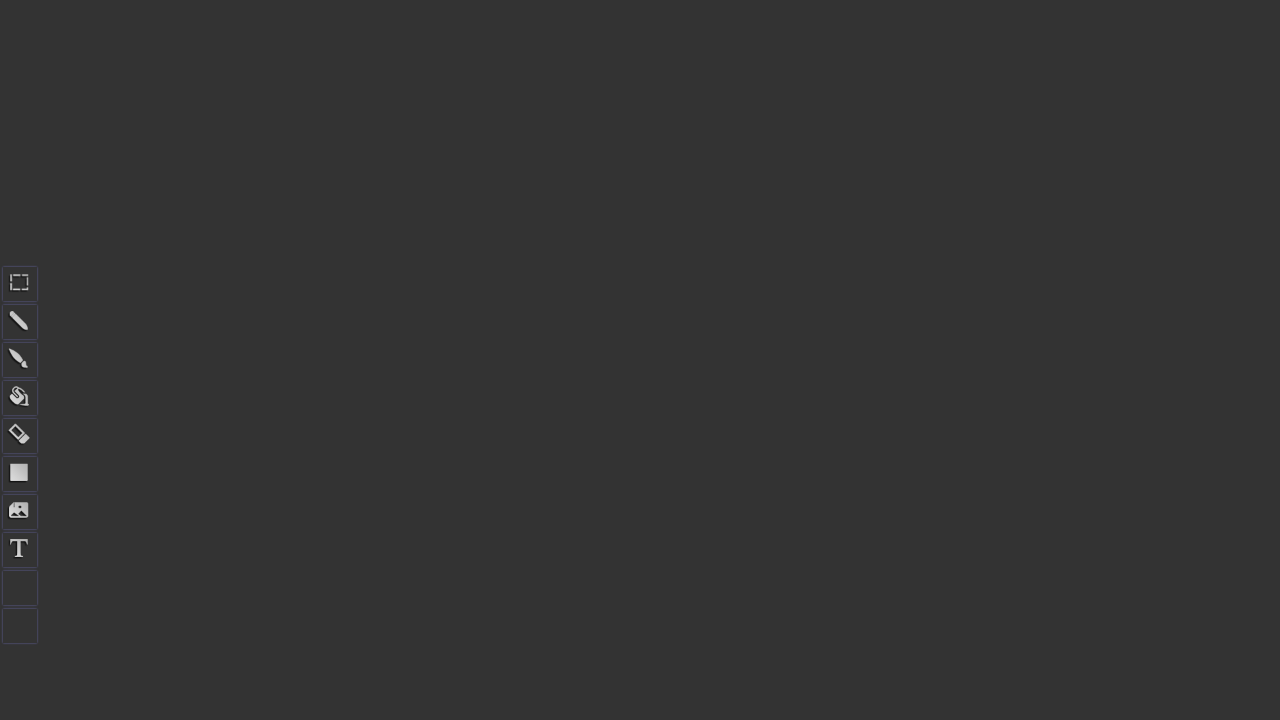

Drew downward line at (812, 507)
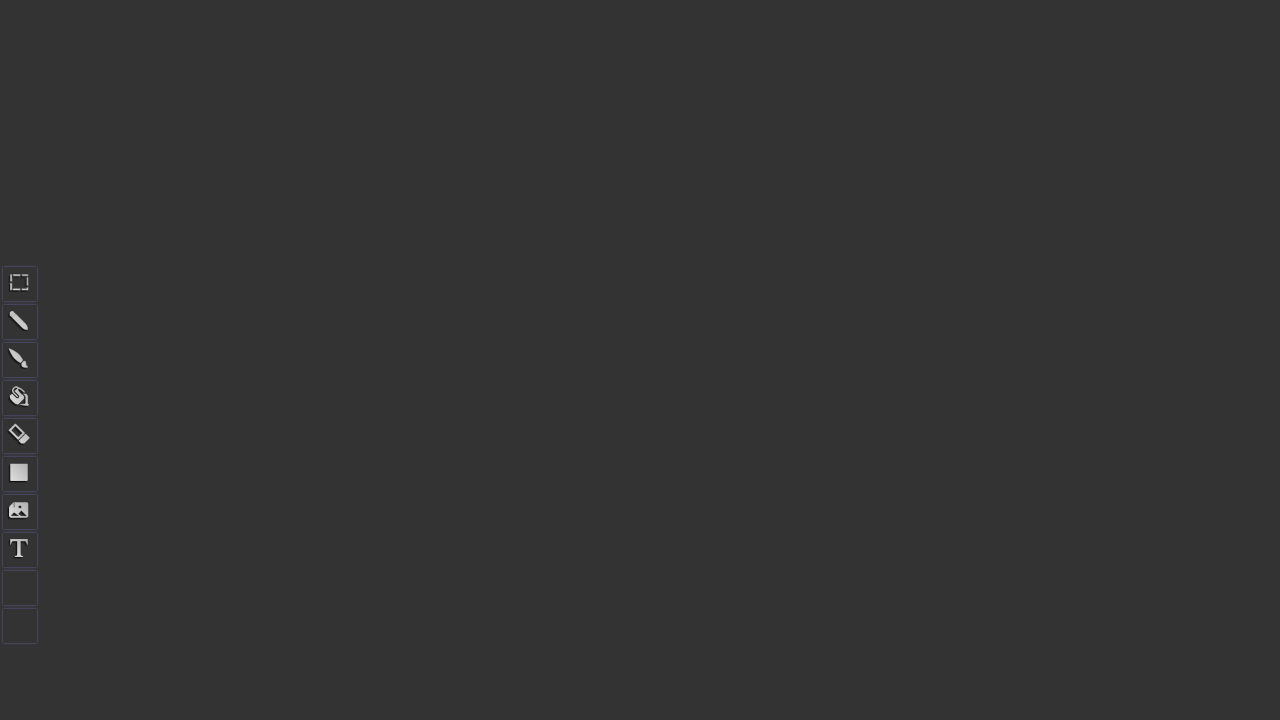

Drew rightward line at (897, 507)
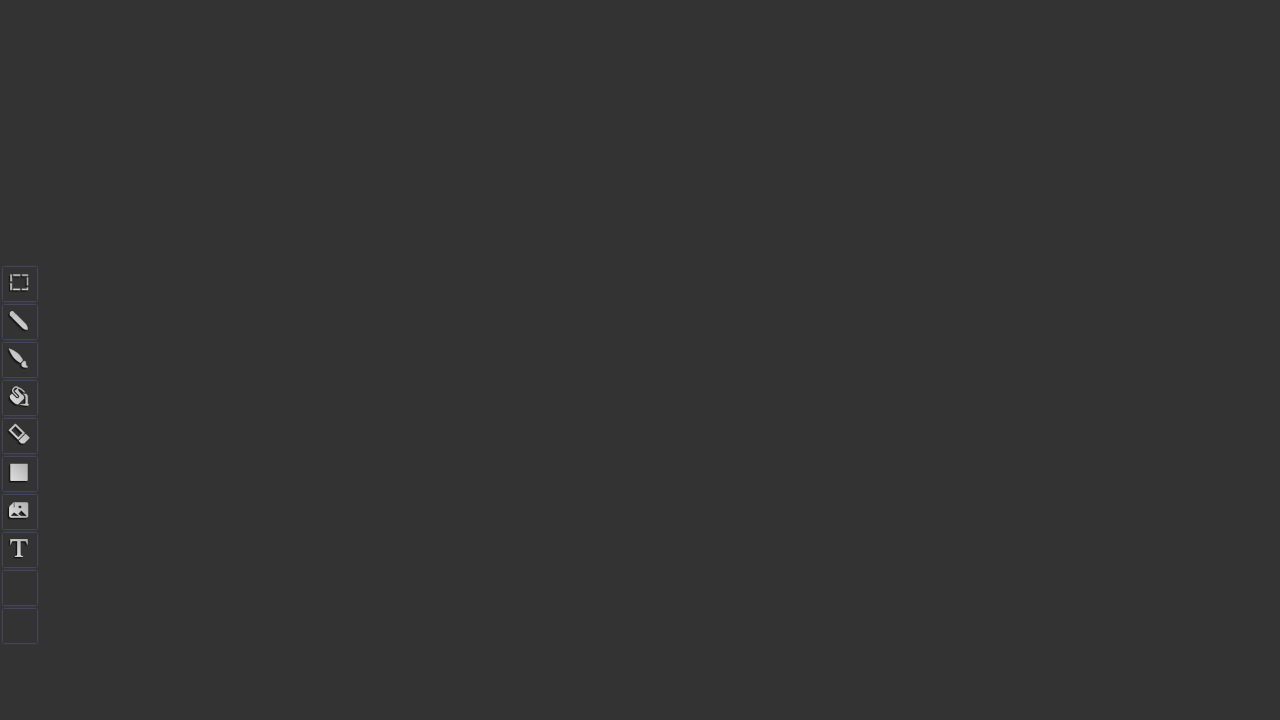

Drew upward line at (897, 337)
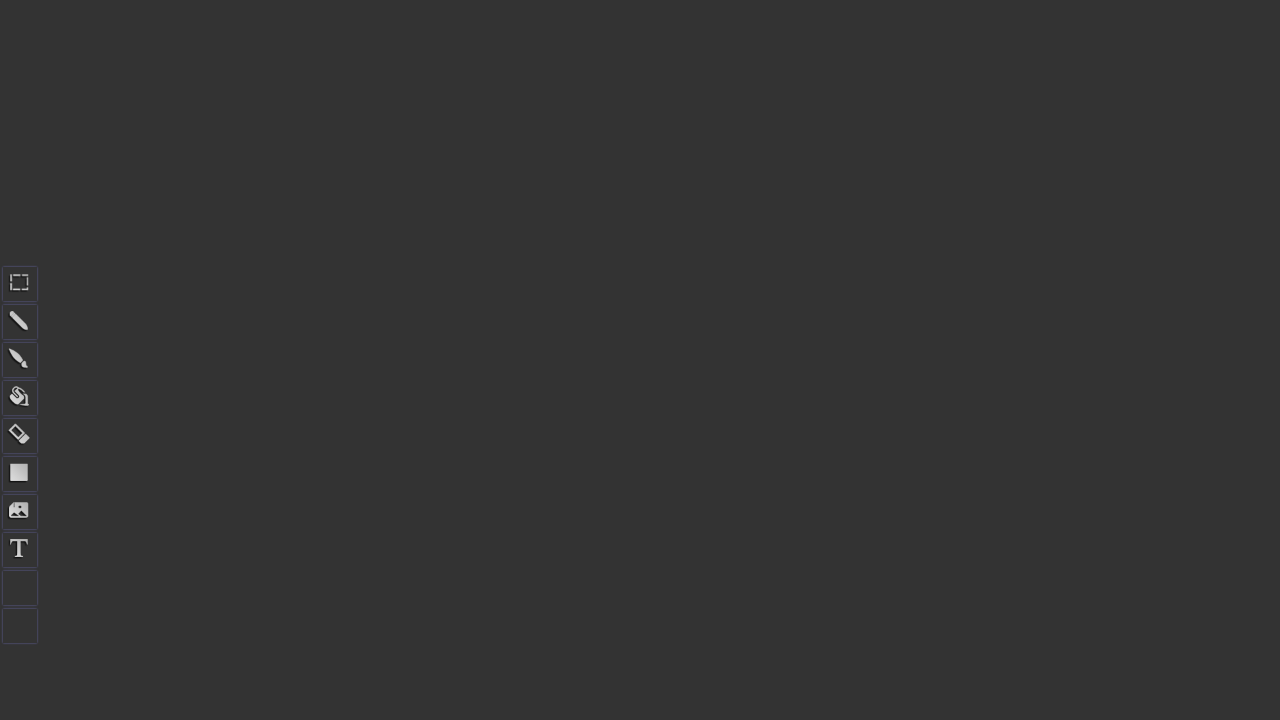

Drew leftward line to close the rectangle at (812, 337)
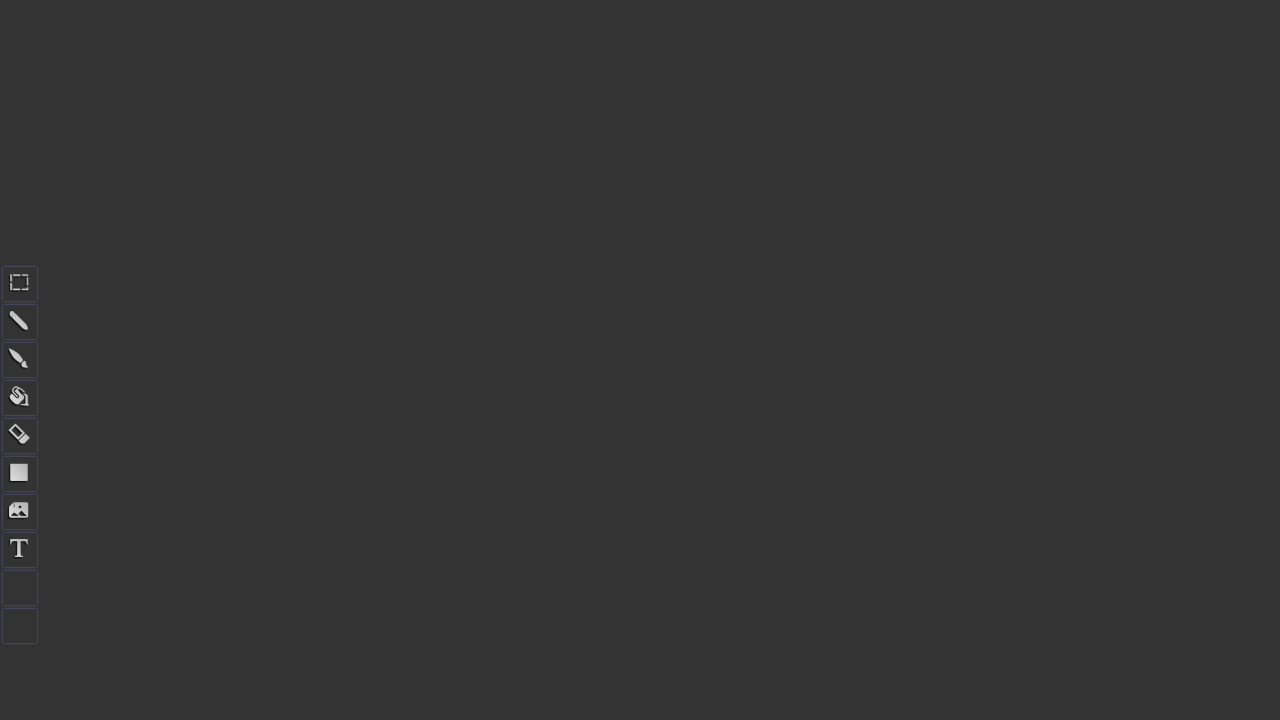

Released mouse button after drawing third shape (O) at (812, 337)
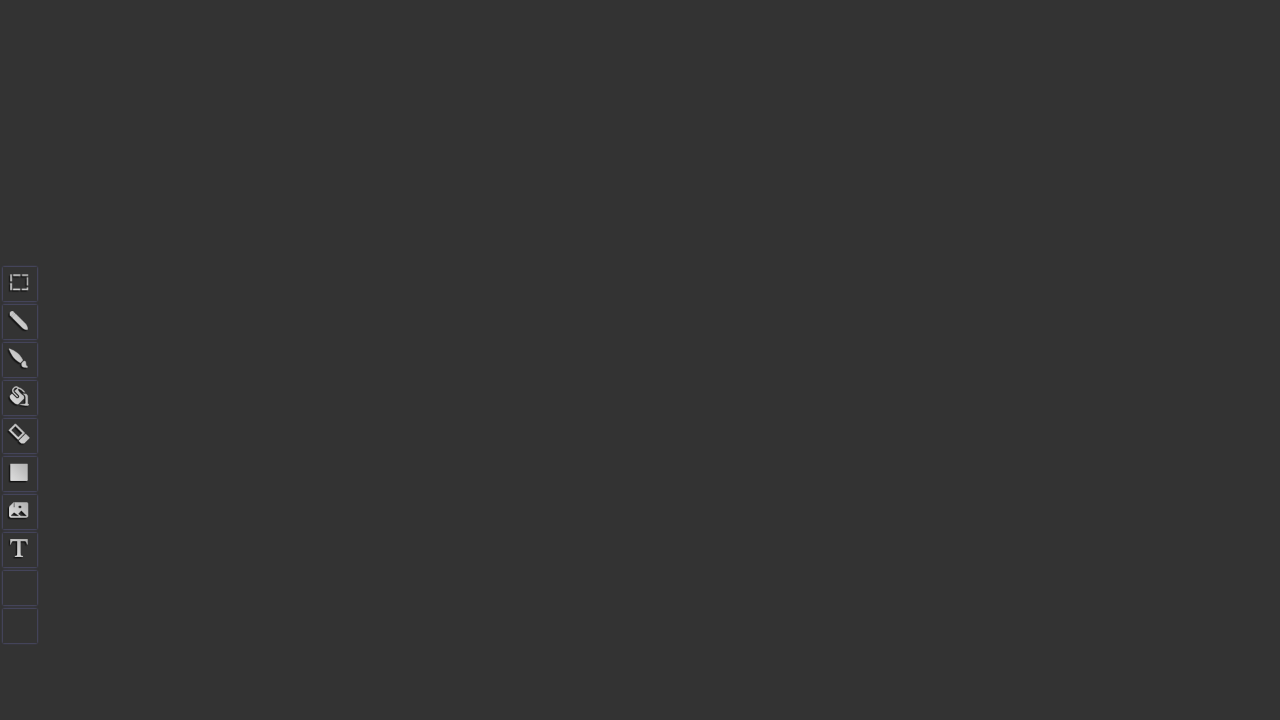

Moved mouse to starting position for fourth shape at (942, 337)
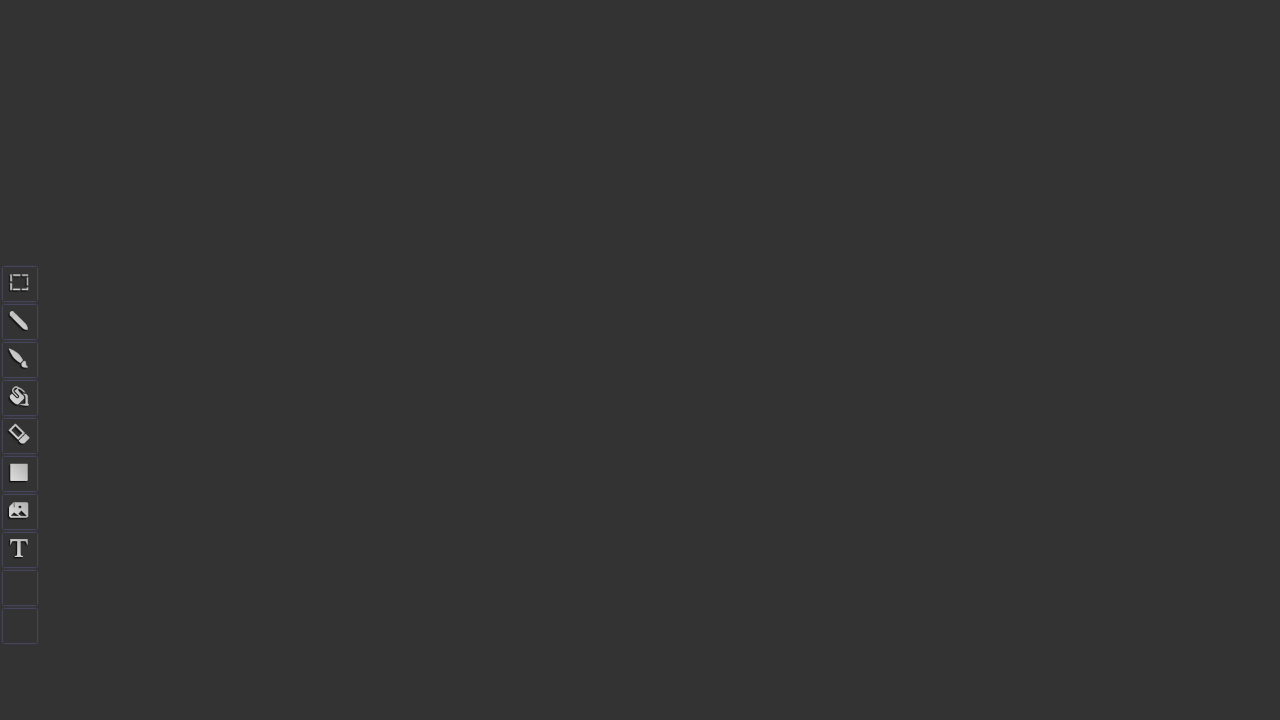

Pressed mouse button down at (942, 337)
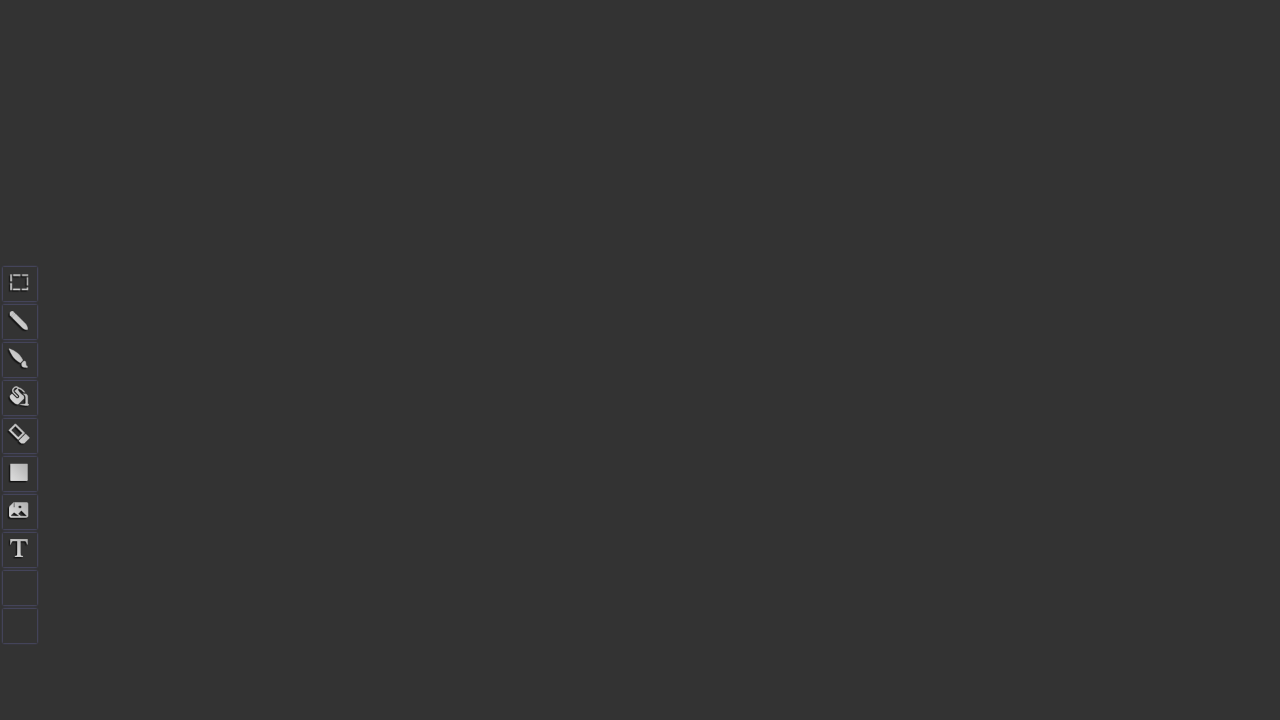

Drew diagonal line down-right at (982, 507)
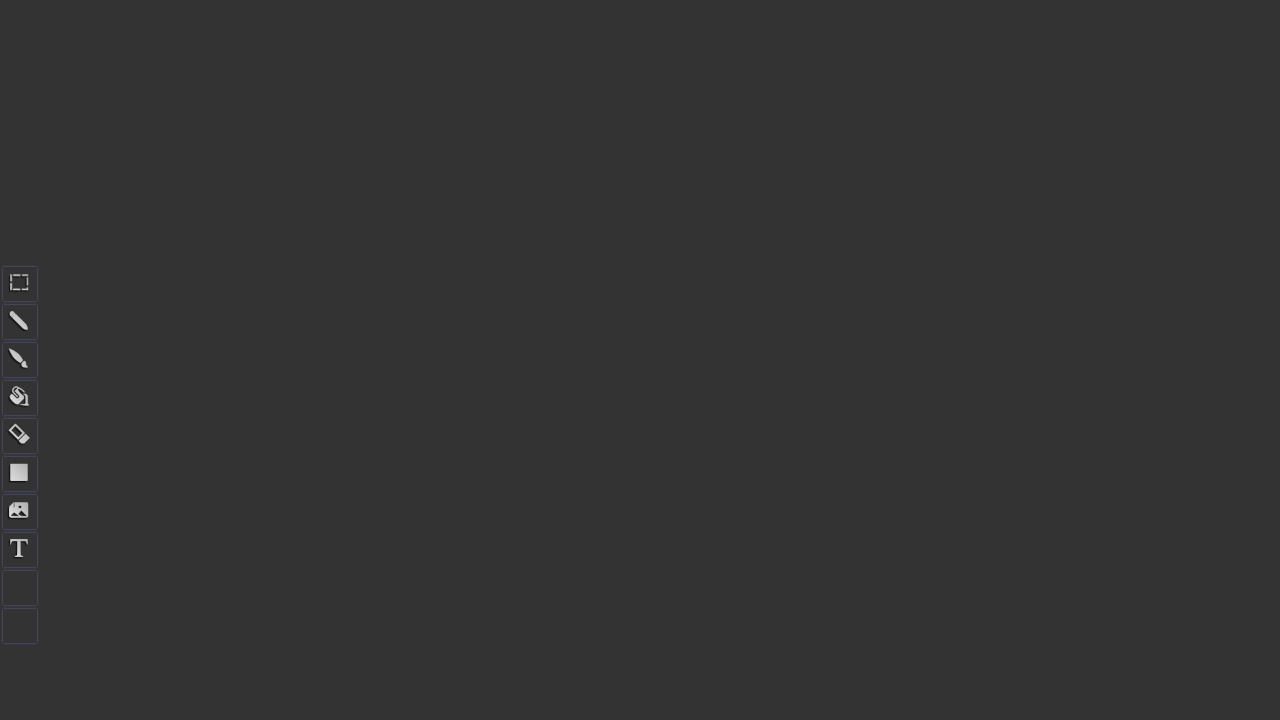

Drew diagonal line up-right at (1022, 337)
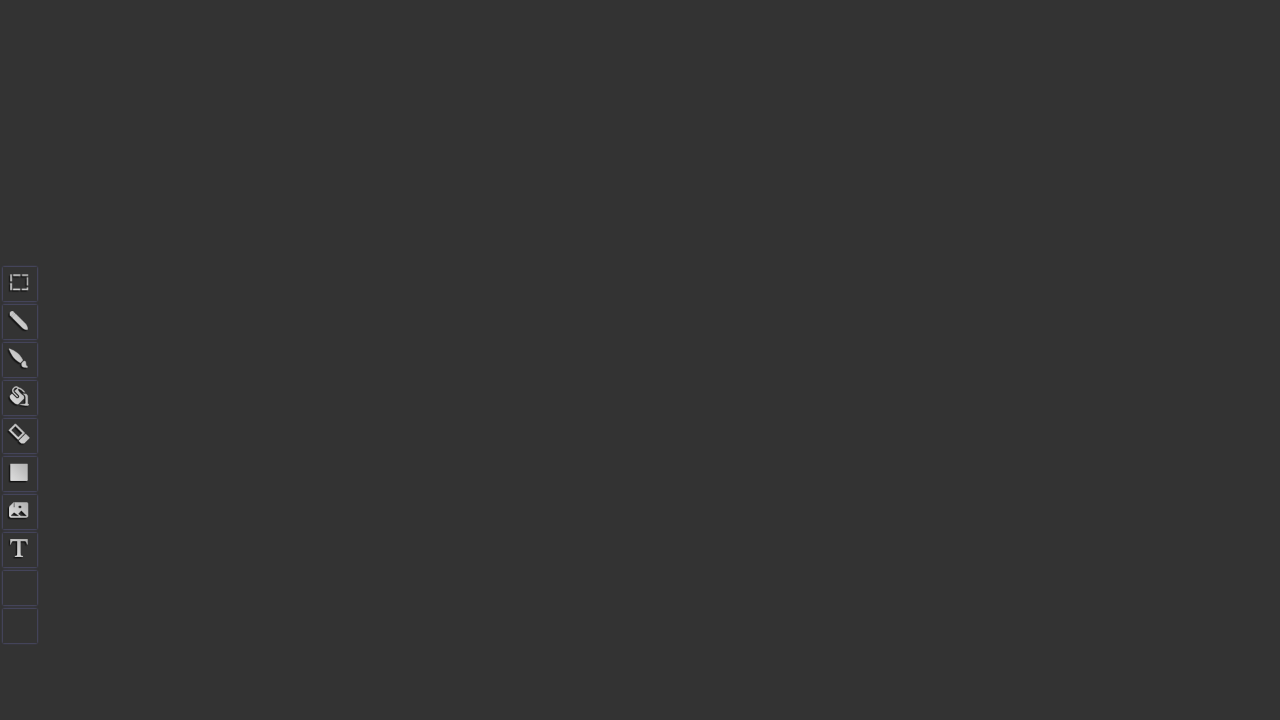

Drew diagonal line down-right at (1062, 507)
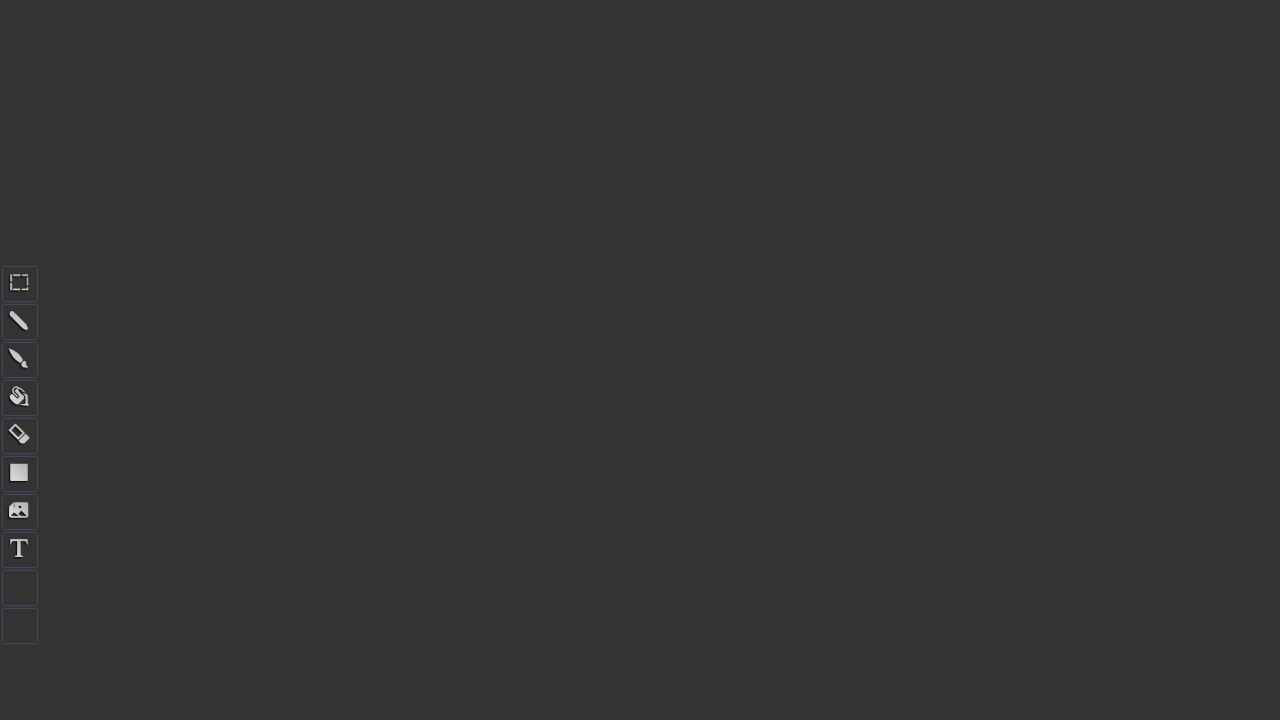

Drew diagonal line up-right at (1102, 337)
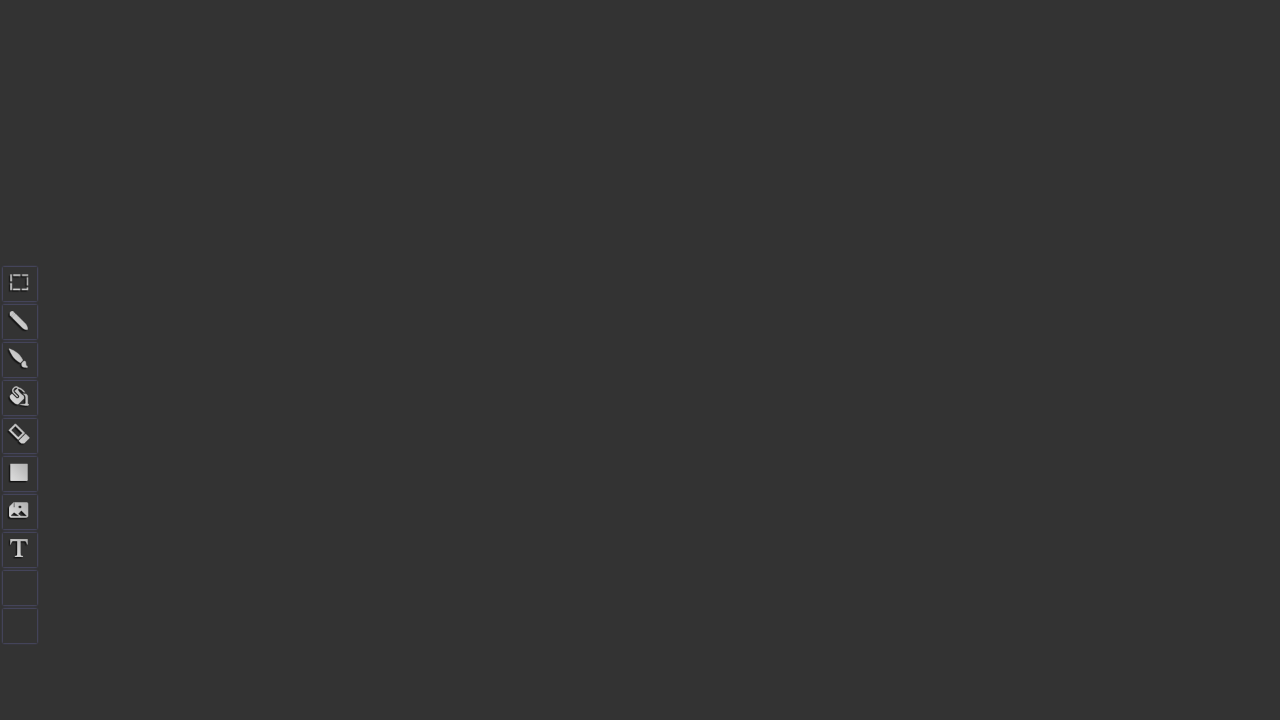

Released mouse button after drawing fourth shape (W) at (1102, 337)
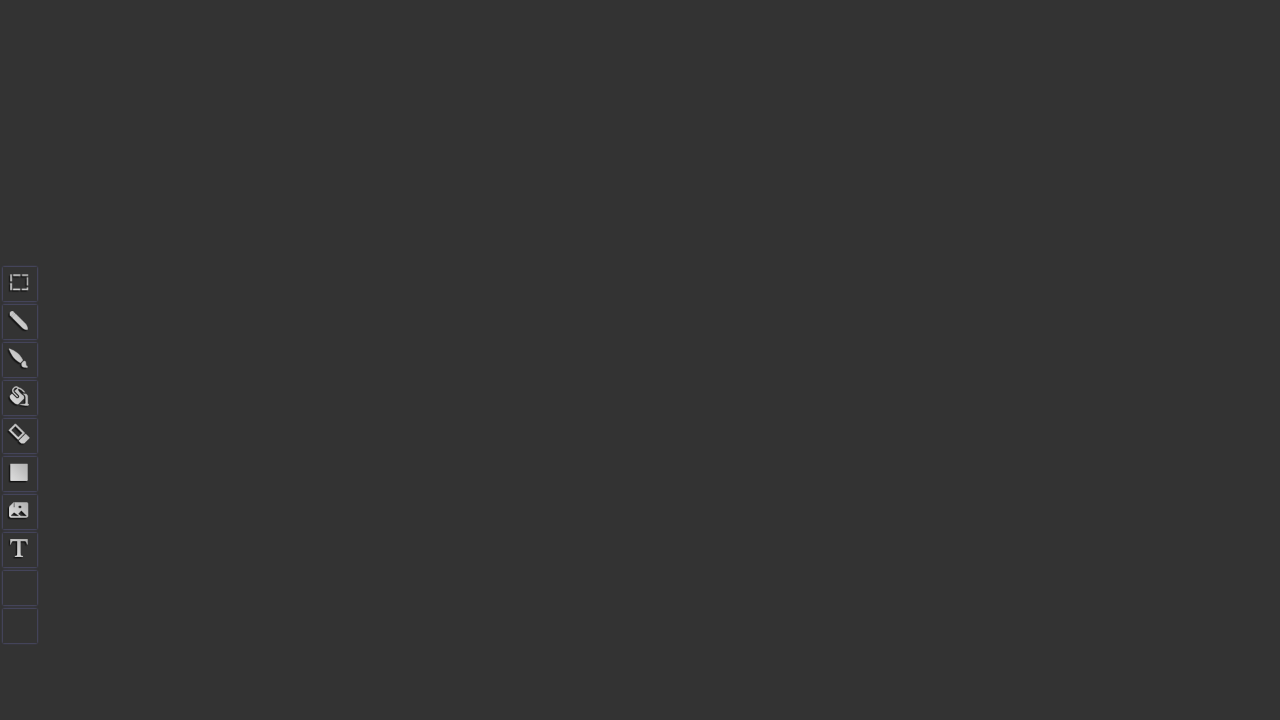

Waited 4 seconds to view the final drawing result
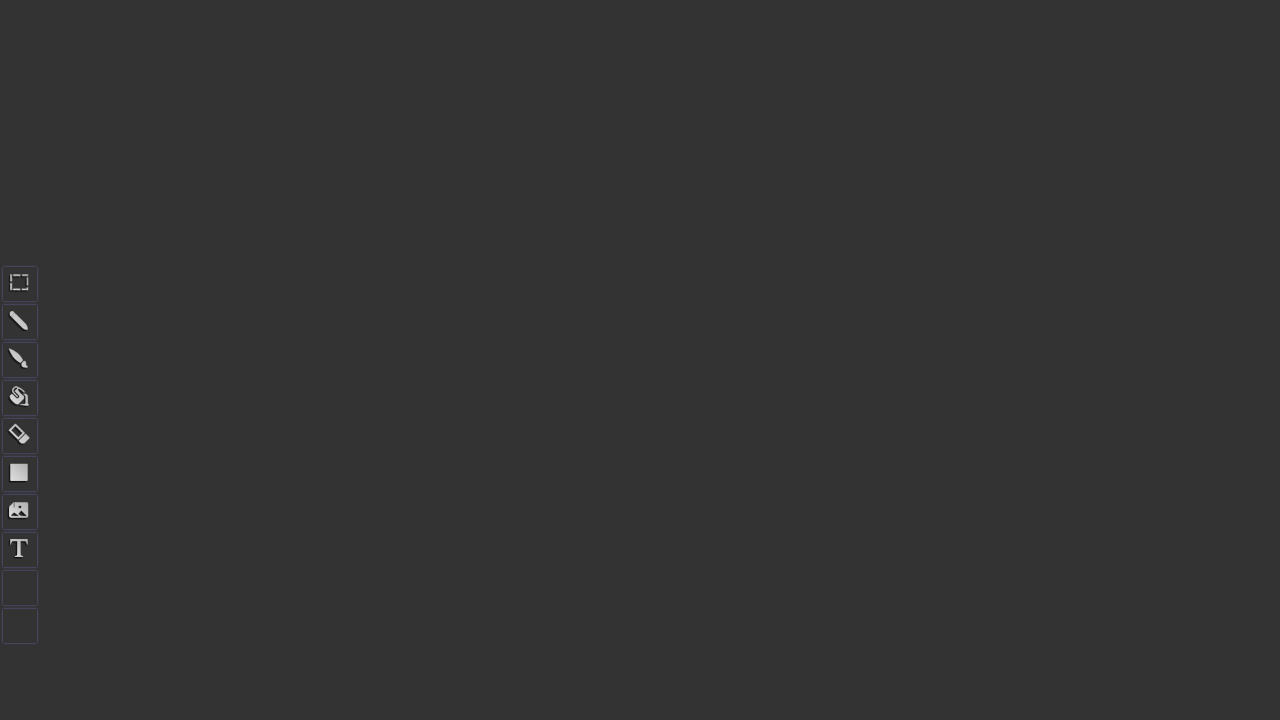

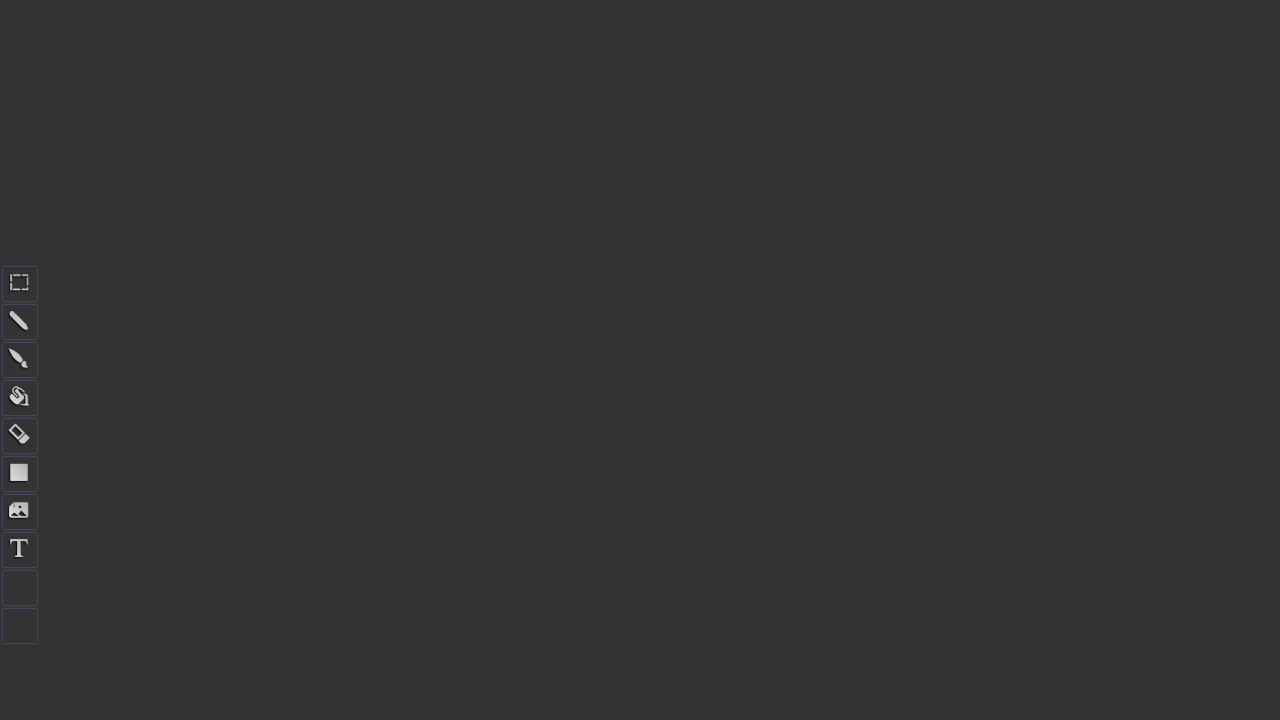